End-to-end test of an e-commerce workflow on Sauce Demo site, including testing invalid login, valid login, sorting products, adding items to cart, removing items based on price, and completing checkout

Starting URL: https://www.saucedemo.com/

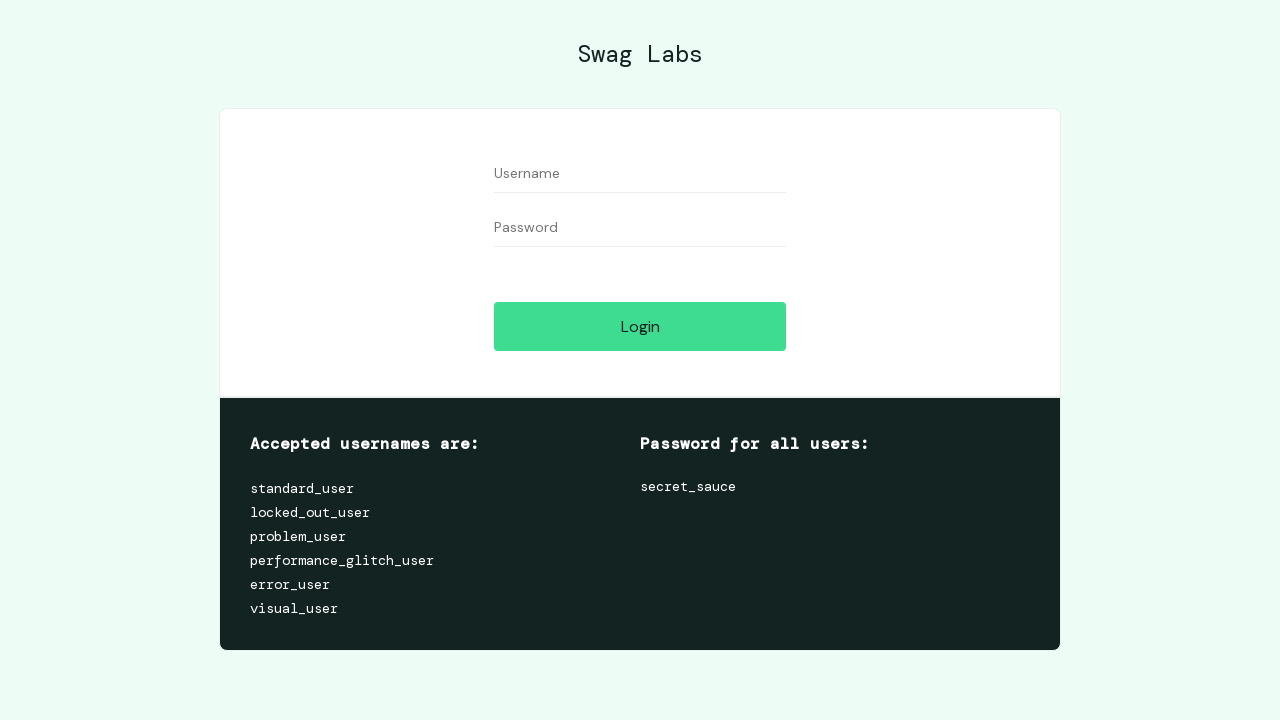

Clicked username field at (640, 174) on #user-name
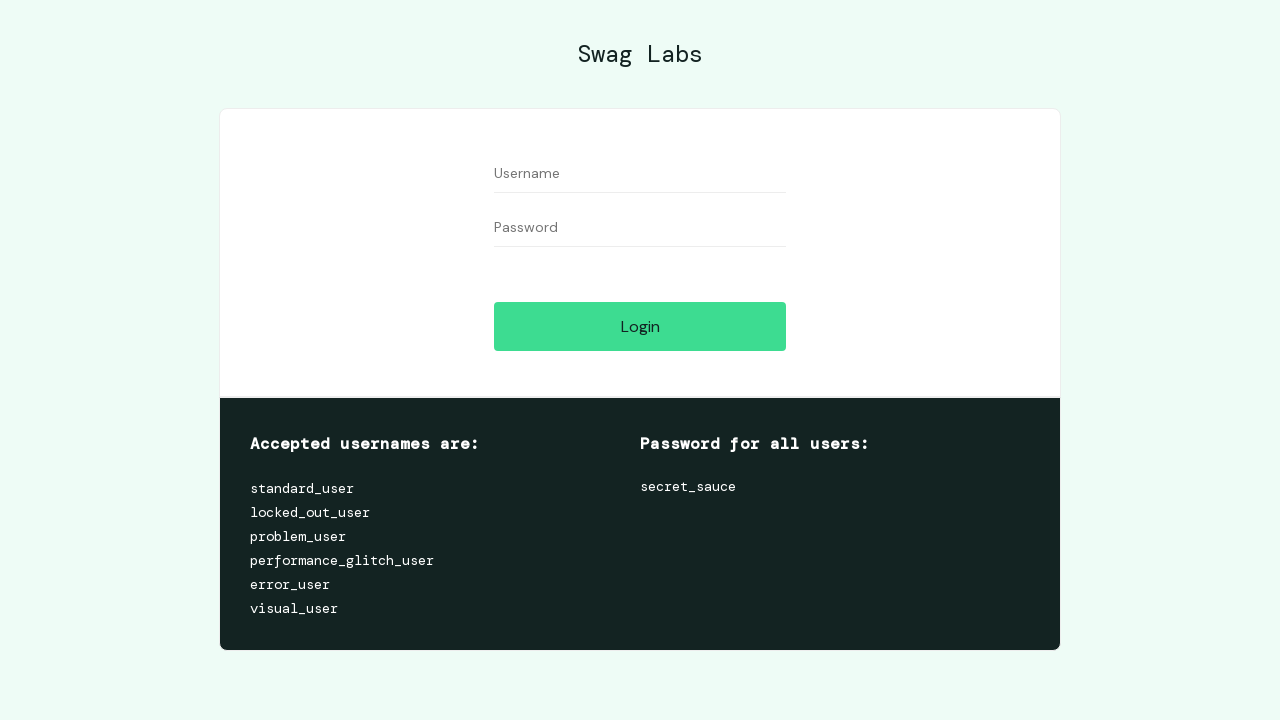

Entered username 'standard_user' on #user-name
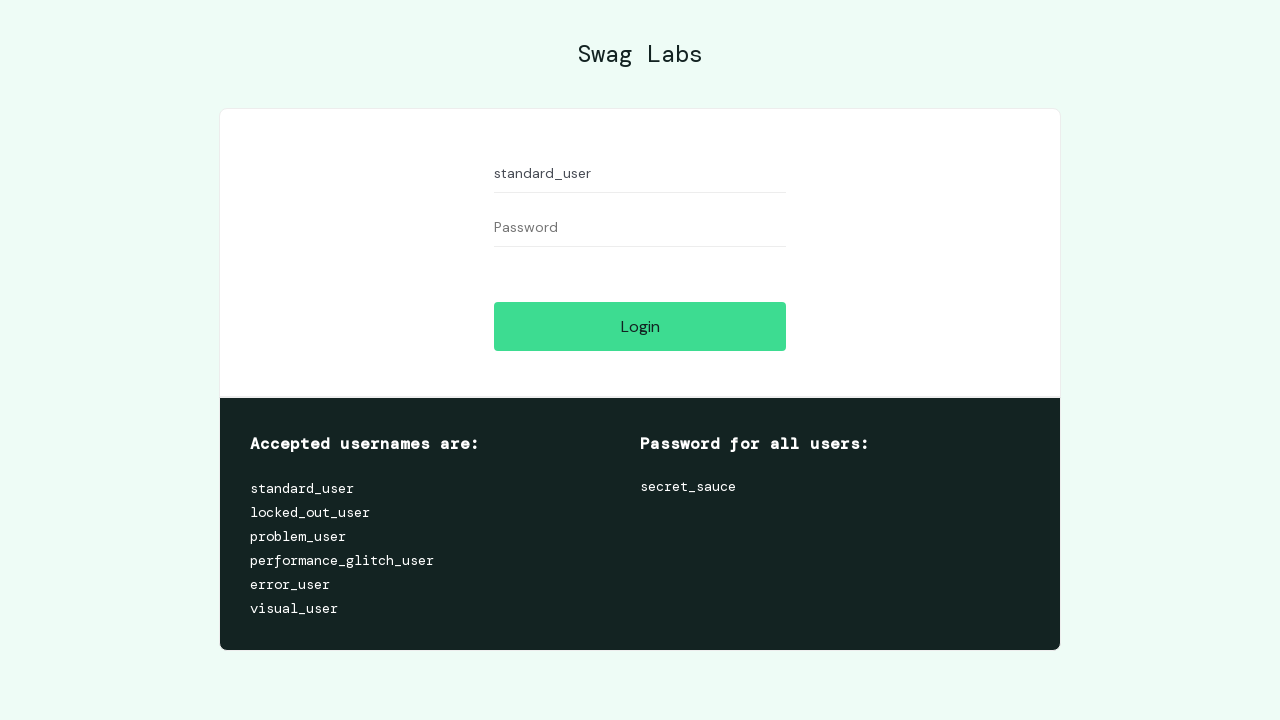

Clicked password field at (640, 228) on #password
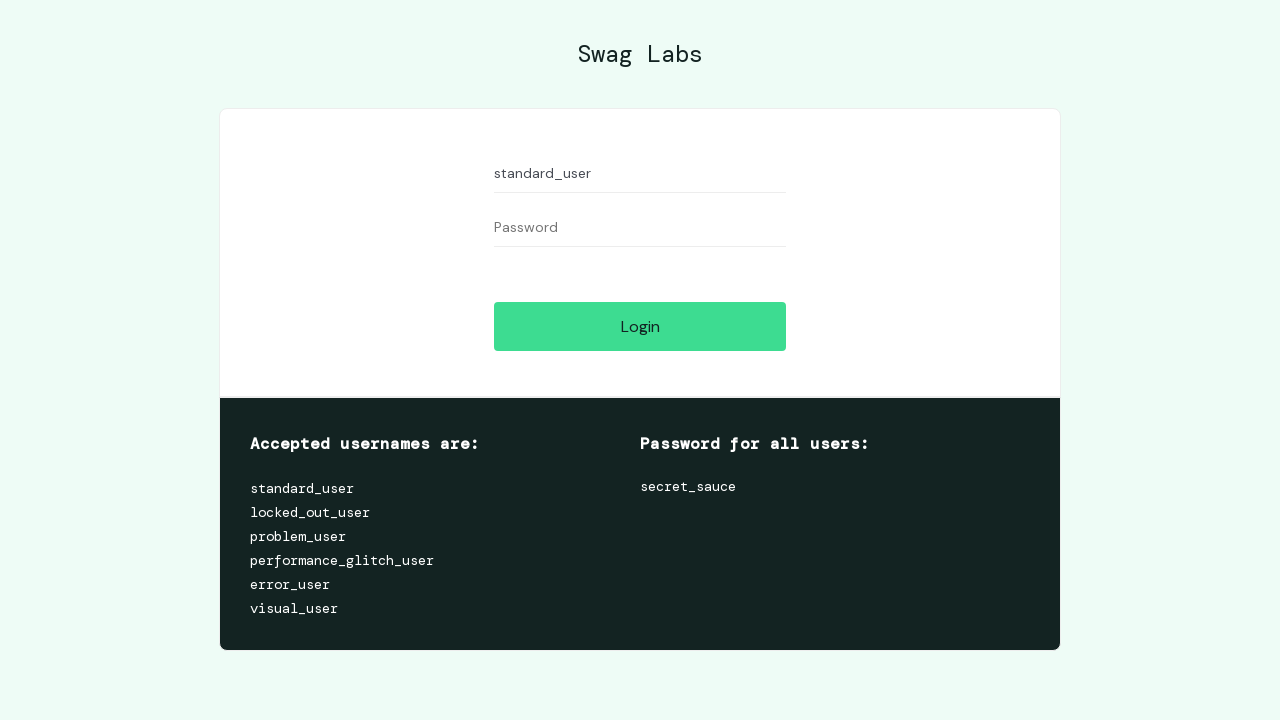

Entered wrong password 'abcd' on #password
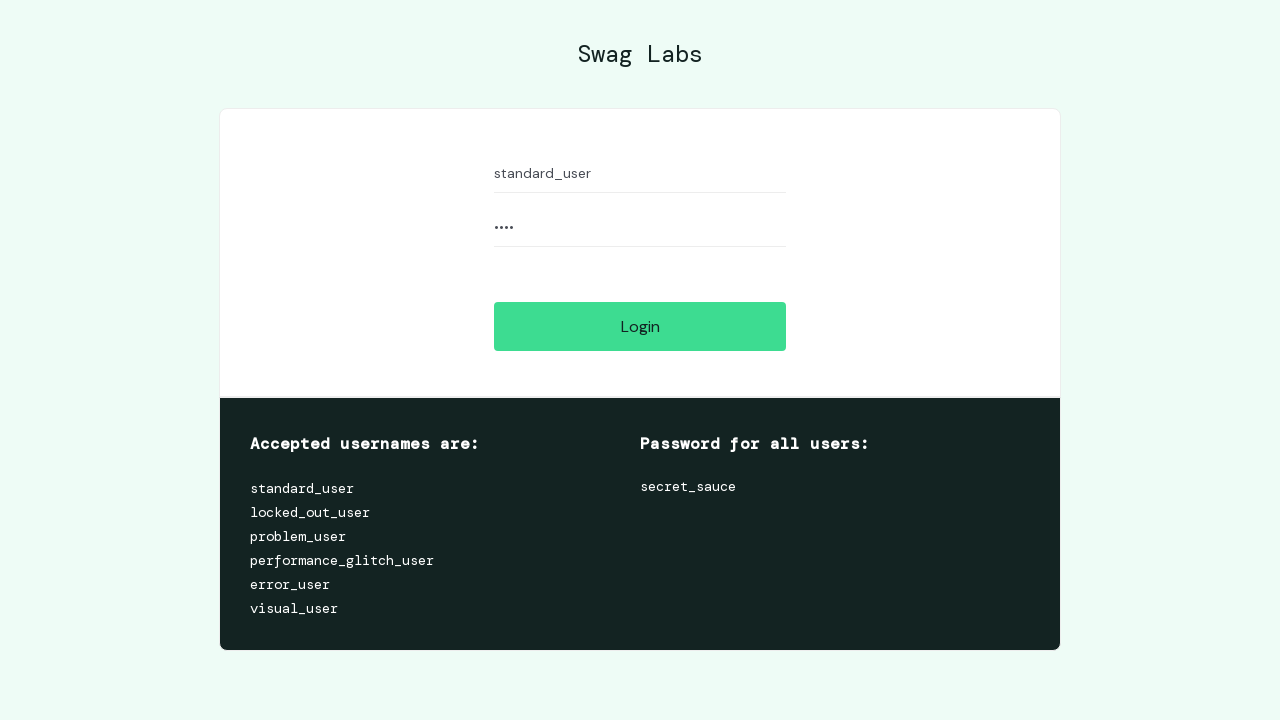

Clicked login button with invalid credentials at (640, 326) on #login-button
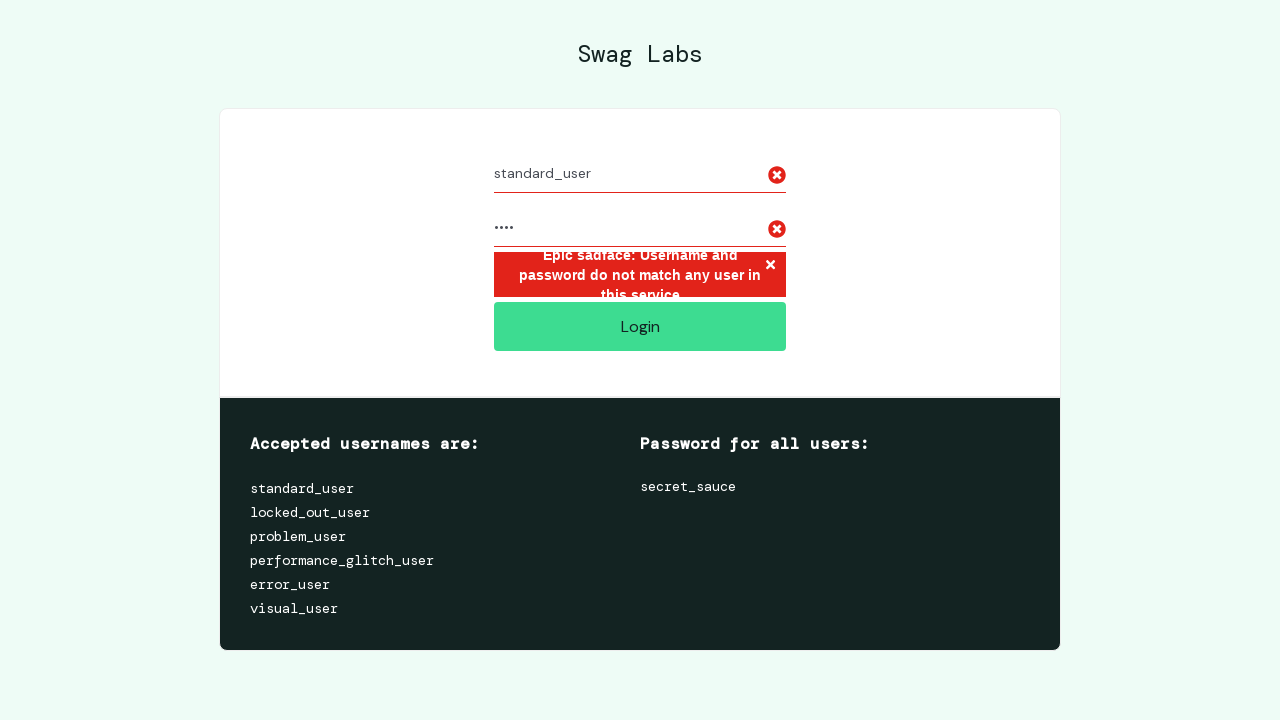

Error message appeared for invalid login
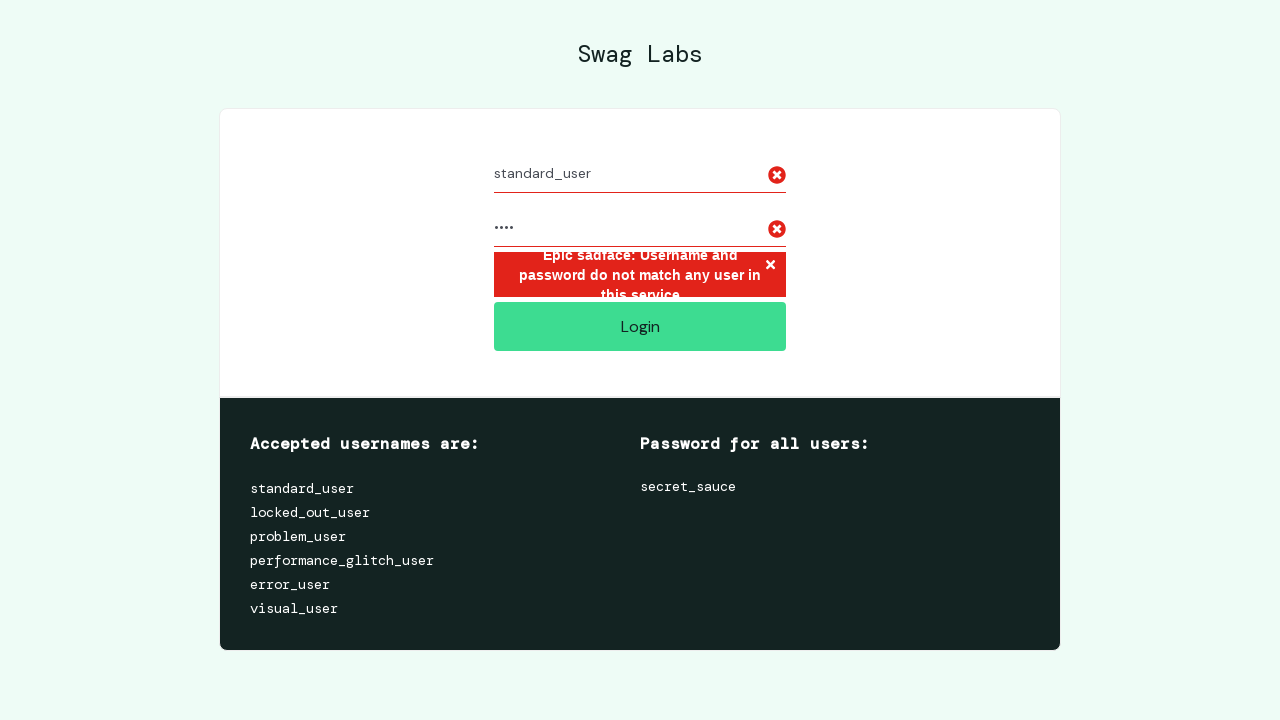

Clicked username field to clear at (640, 174) on #user-name
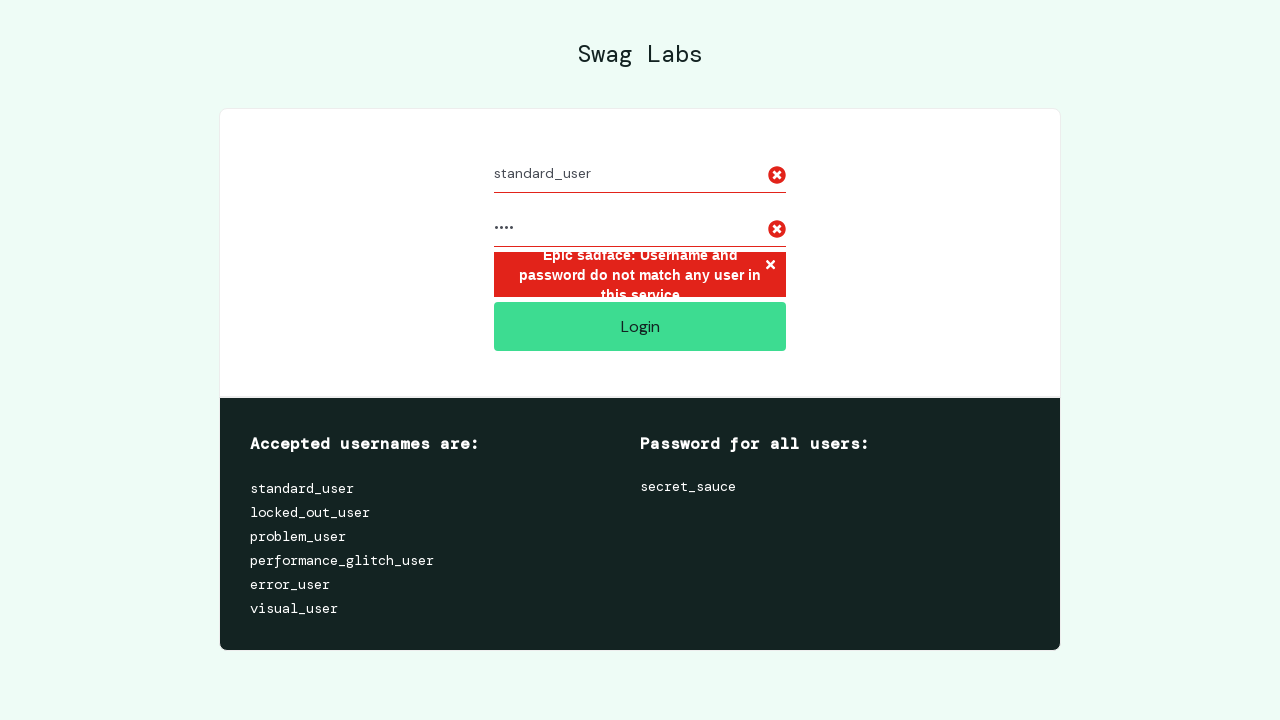

Cleared username field on #user-name
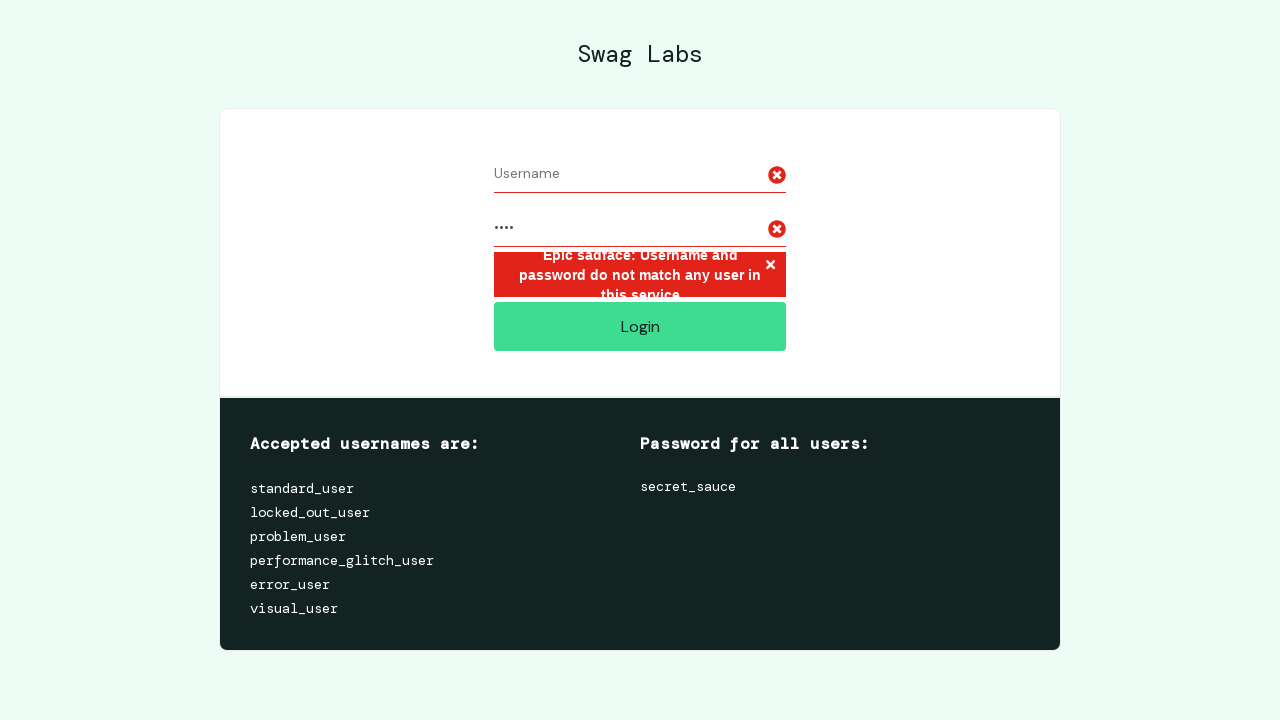

Entered invalid username 'abcd' on #user-name
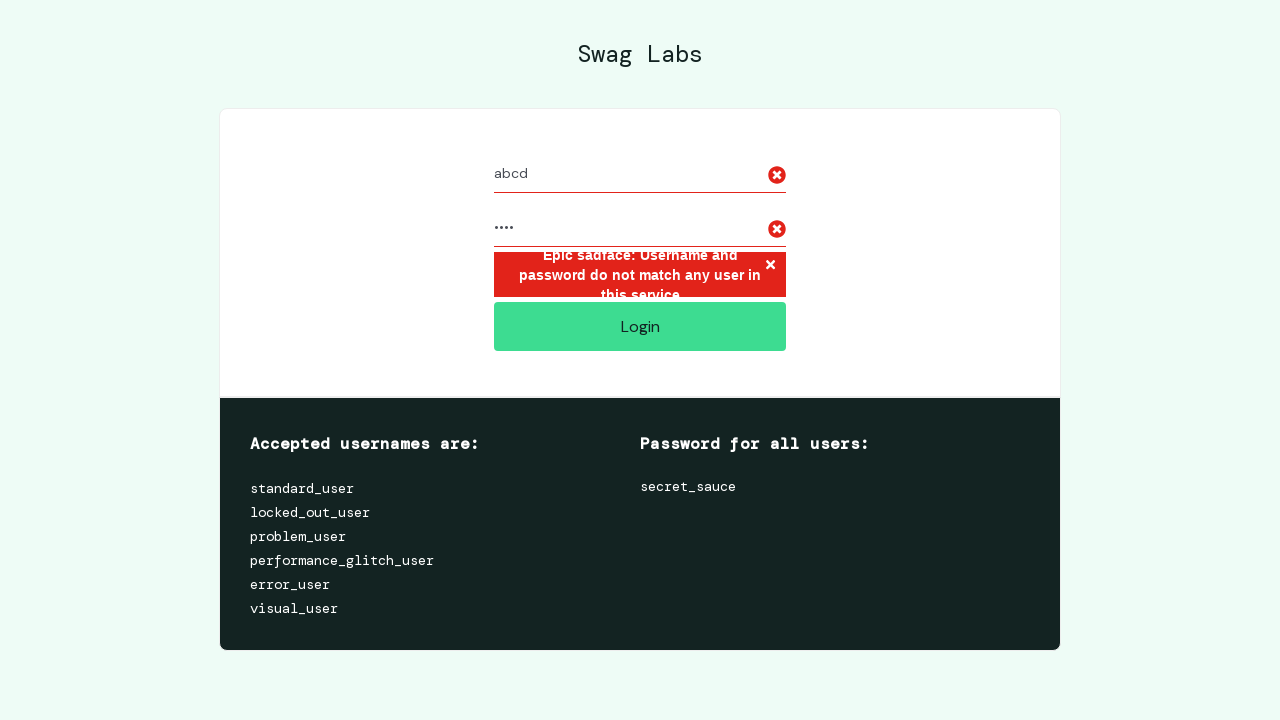

Clicked password field to clear at (640, 228) on #password
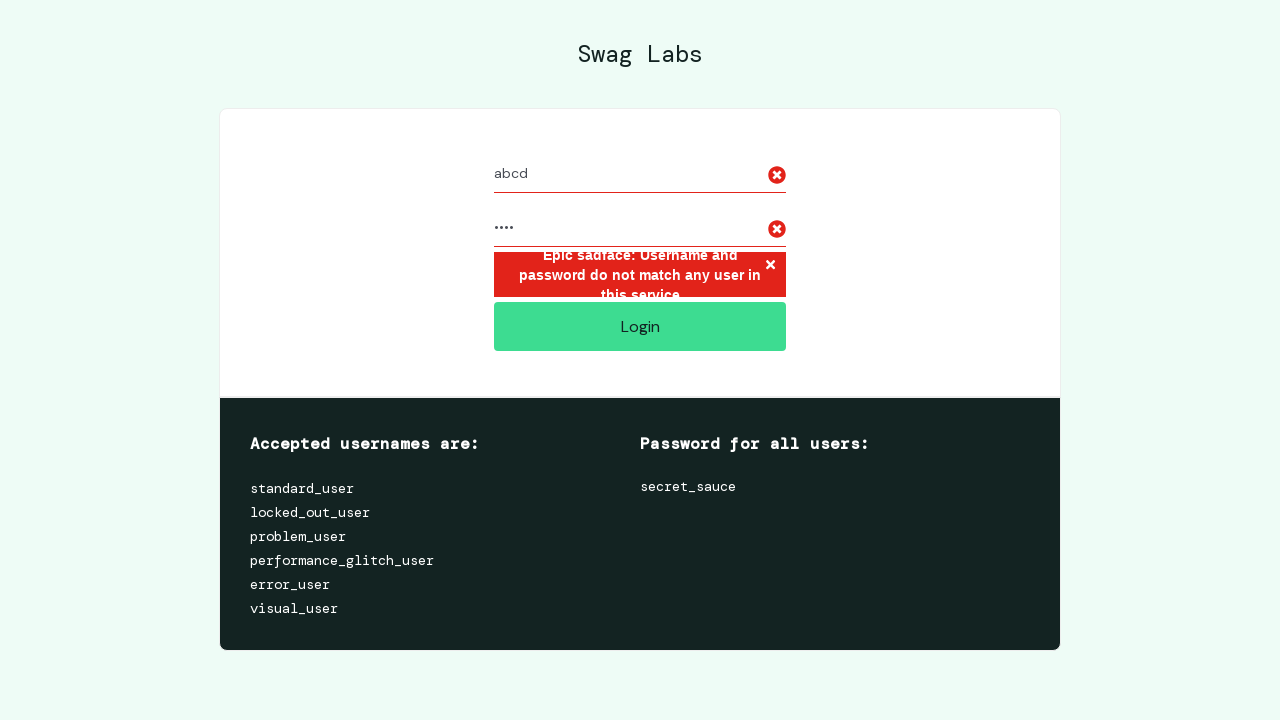

Cleared password field on #password
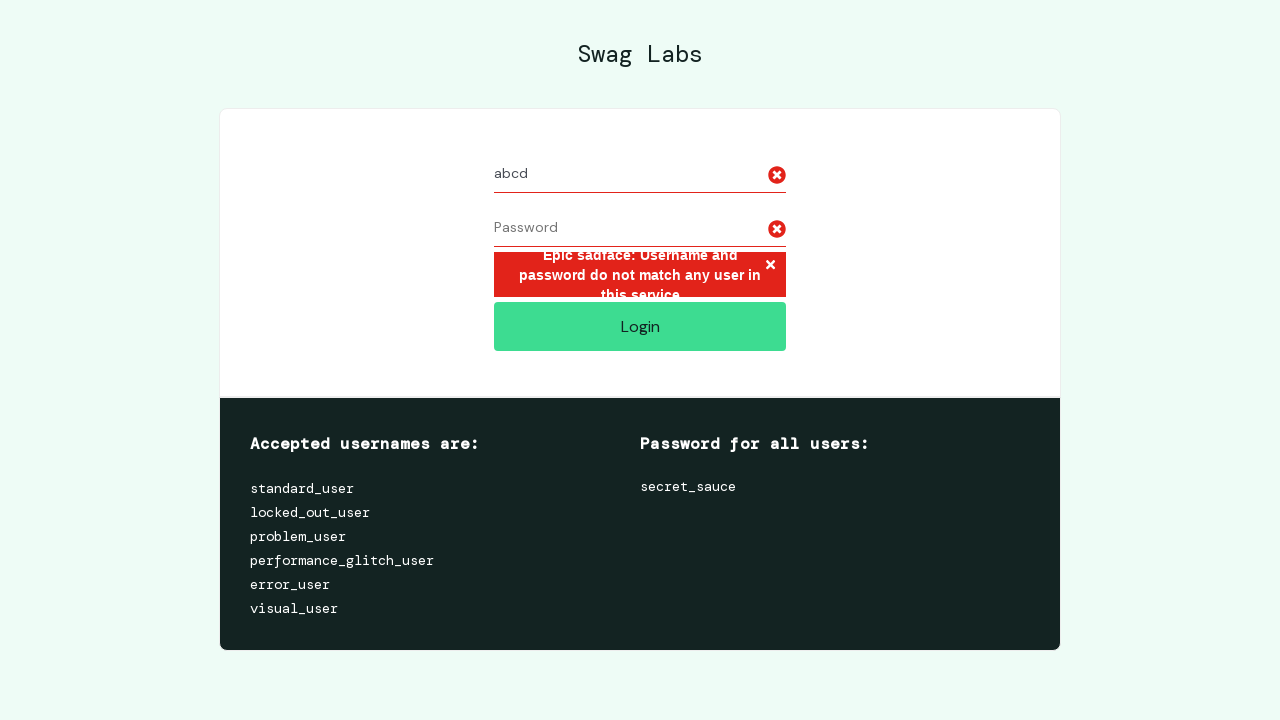

Entered wrong password 'secret_sauc' on #password
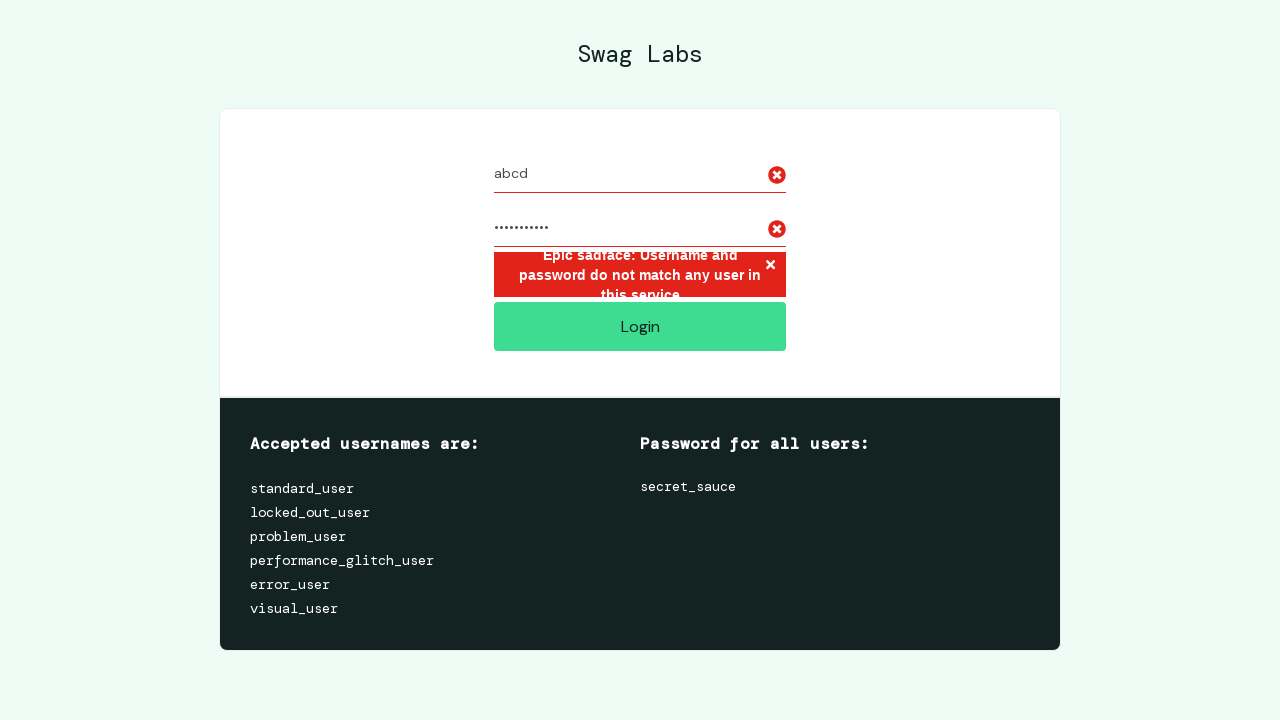

Clicked login button with invalid credentials again at (640, 326) on #login-button
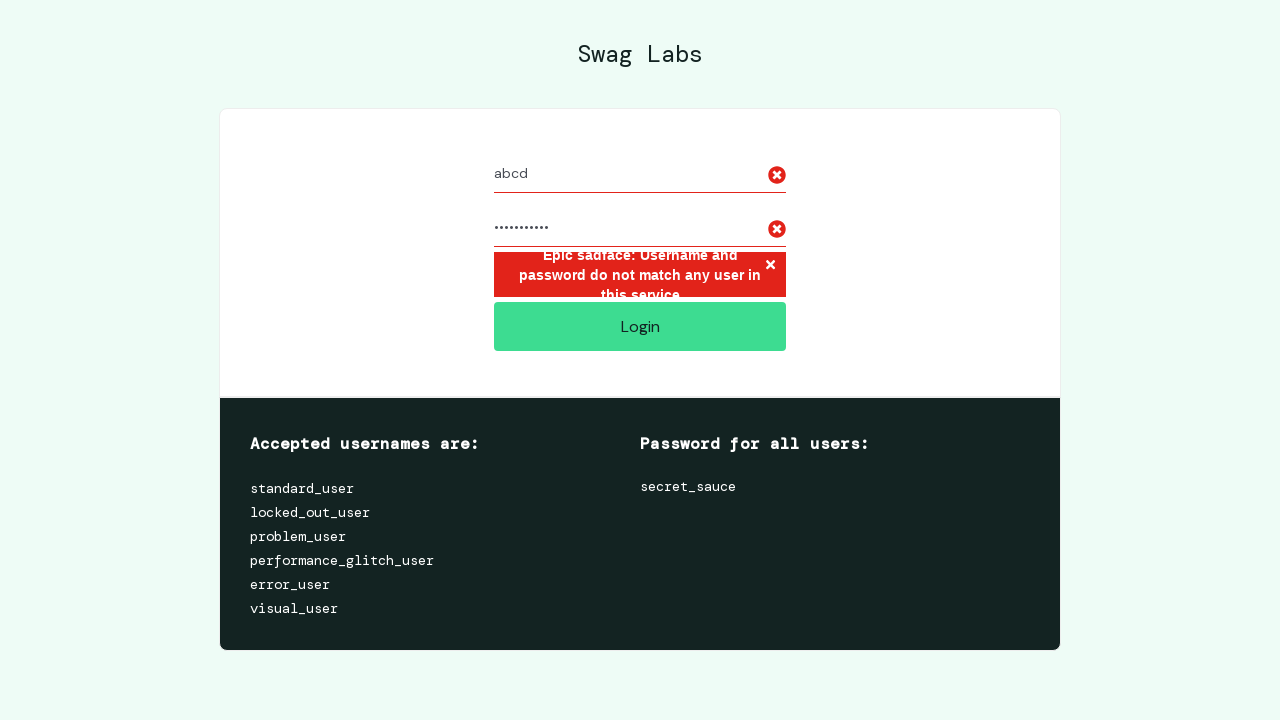

Clicked username field for valid login at (640, 174) on #user-name
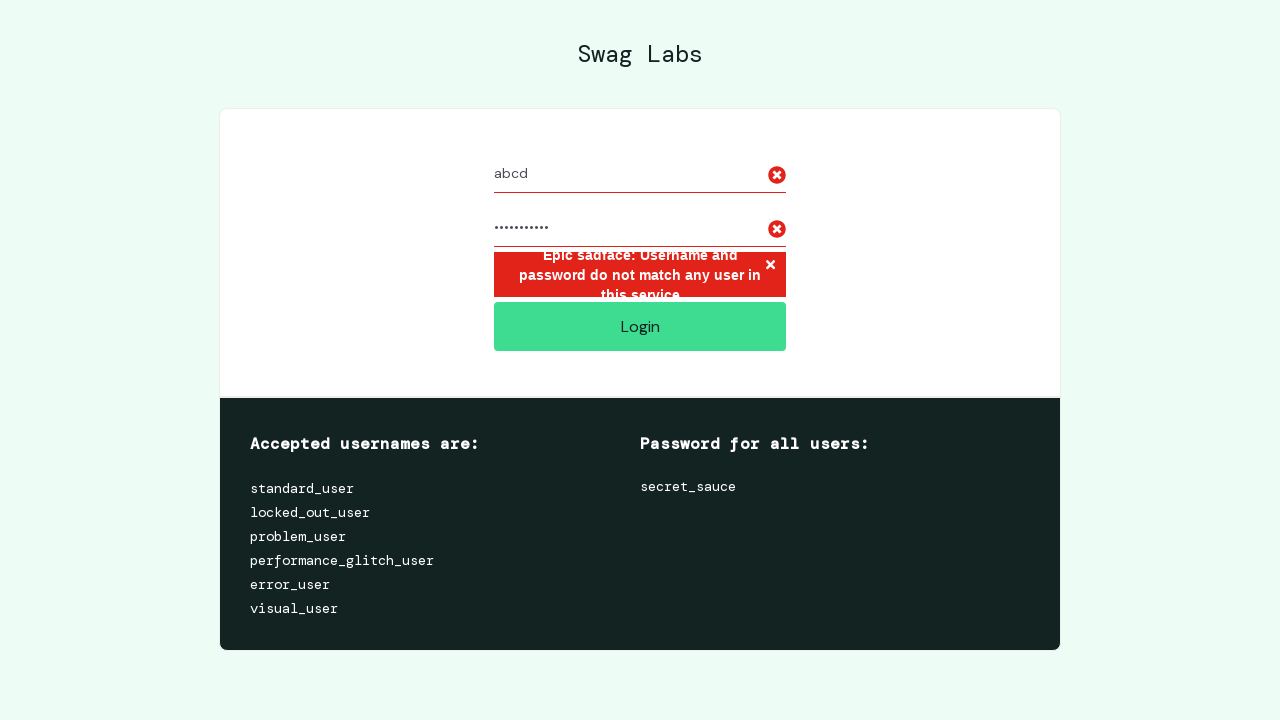

Cleared username field on #user-name
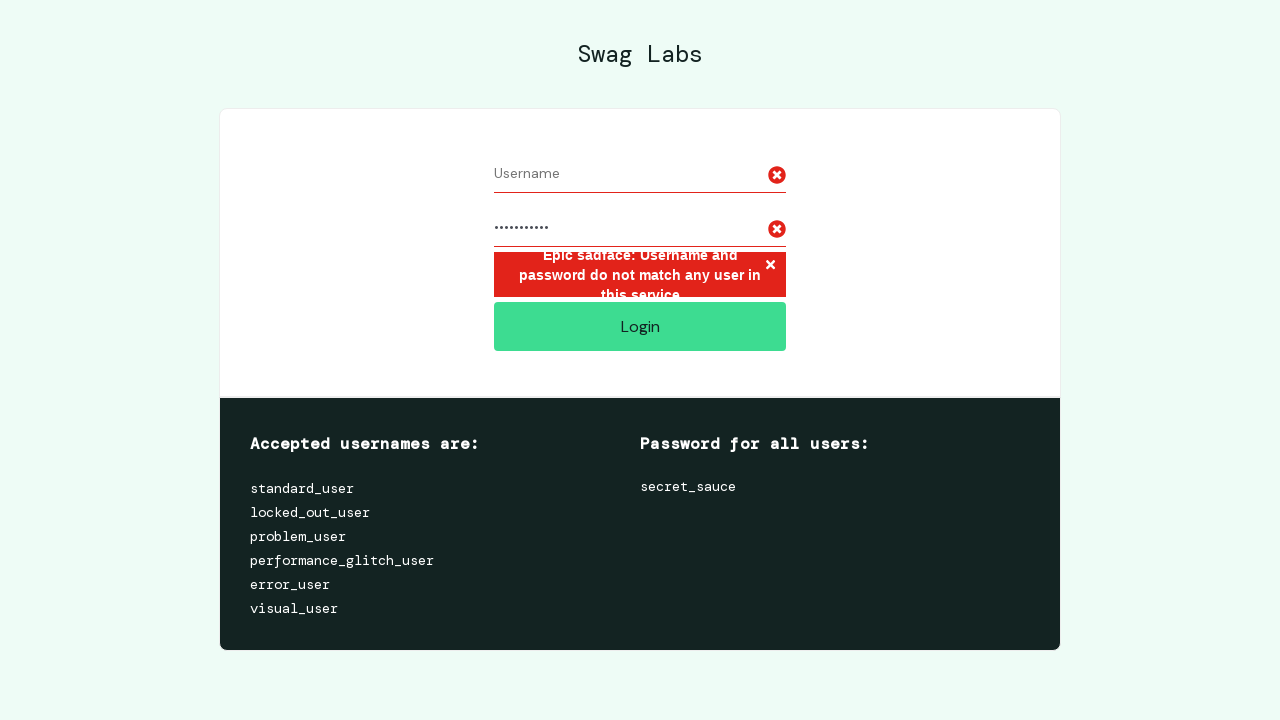

Entered valid username 'standard_user' on #user-name
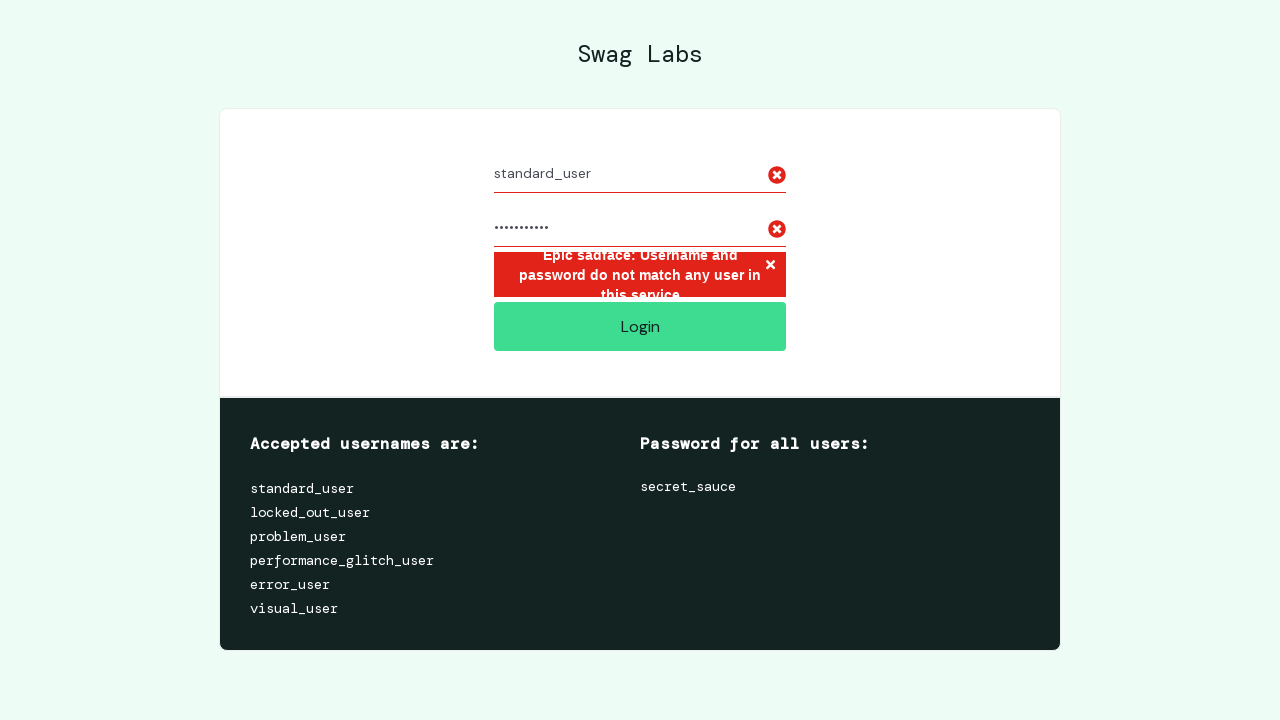

Clicked password field for valid login at (640, 228) on #password
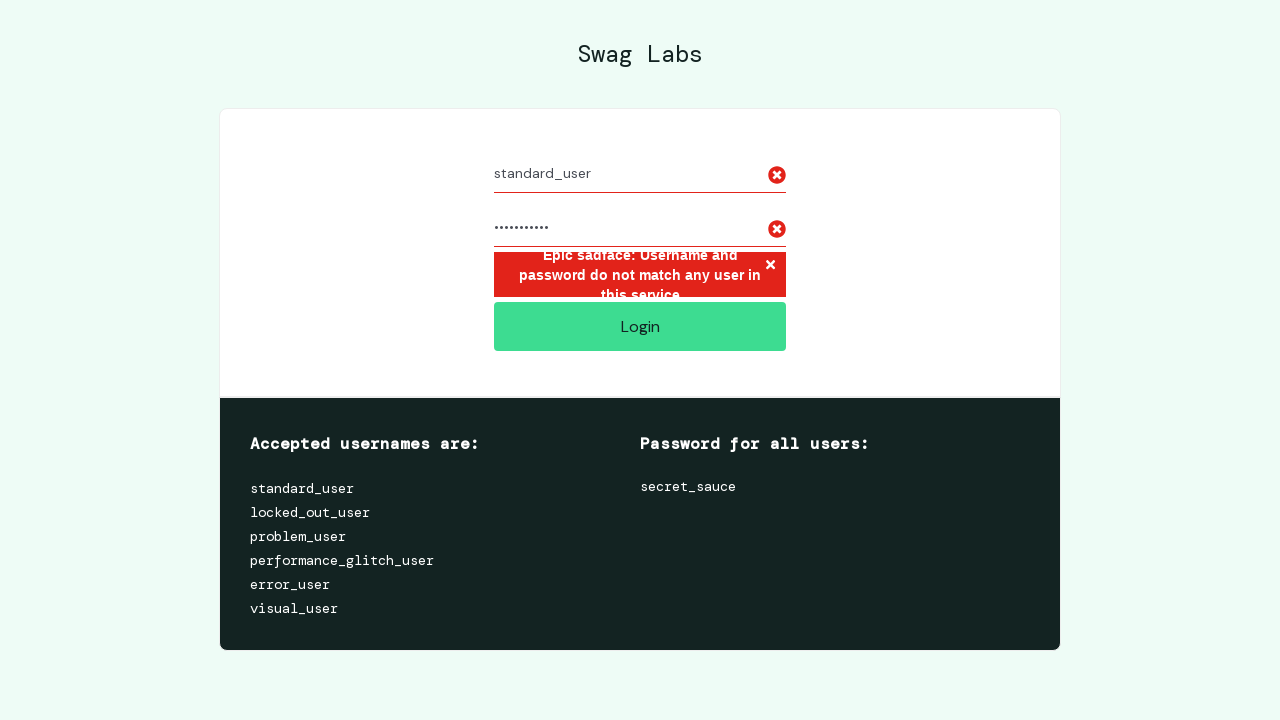

Cleared password field on #password
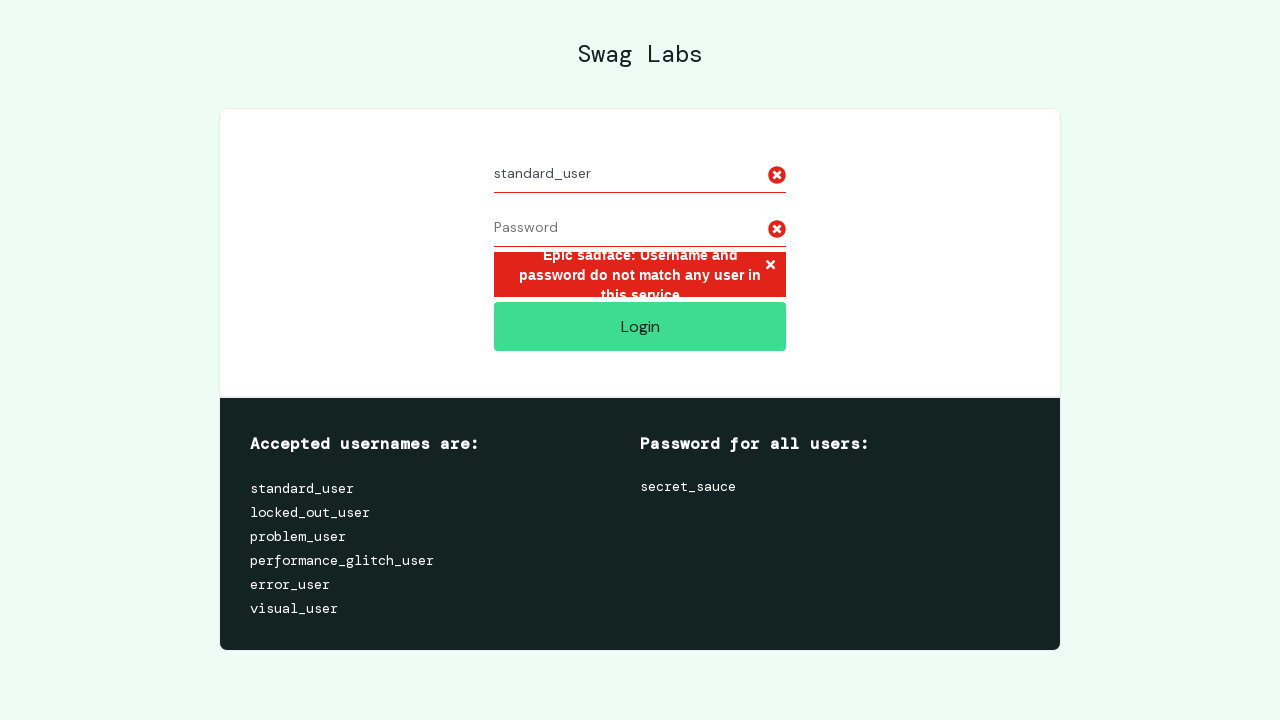

Entered valid password 'secret_sauce' on #password
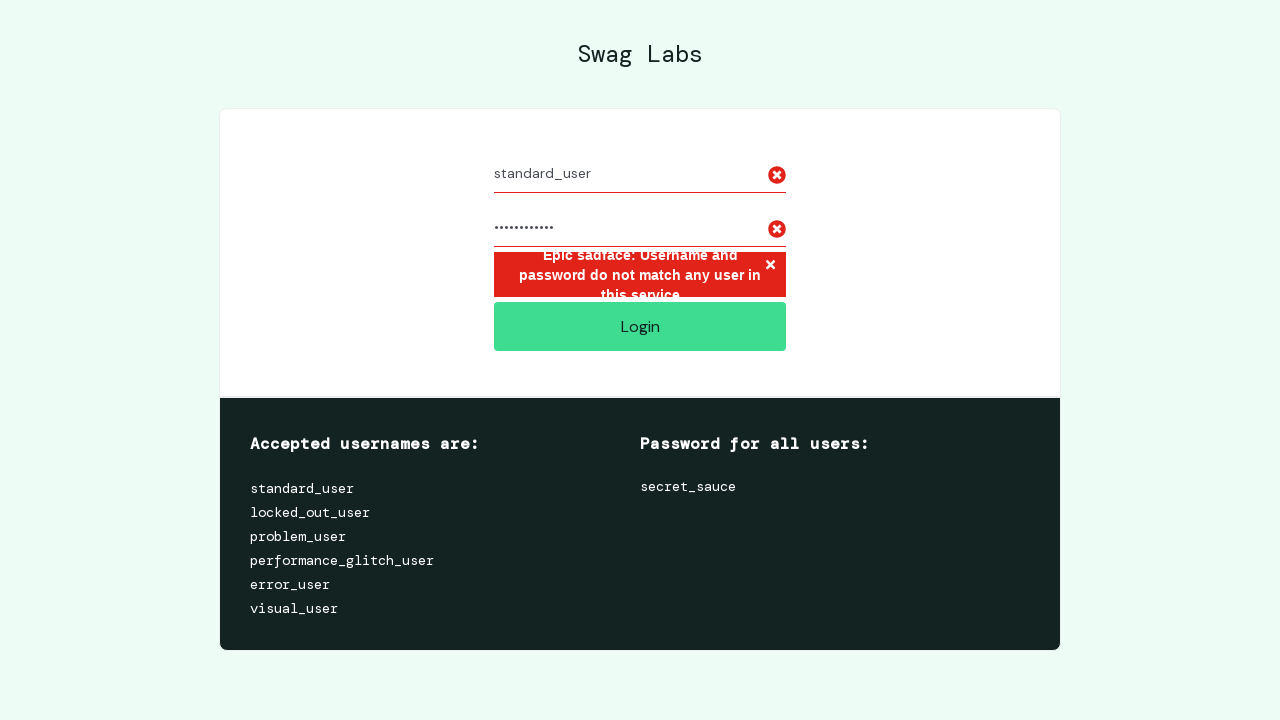

Clicked login button with valid credentials at (640, 326) on #login-button
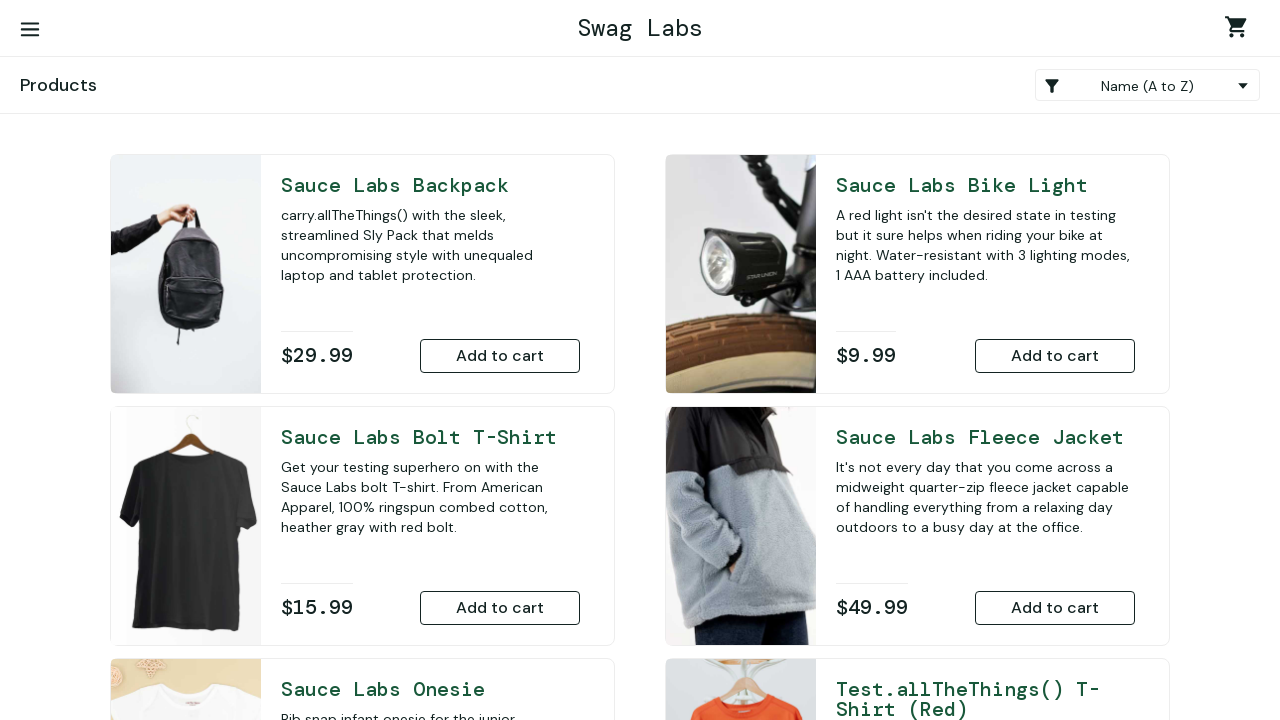

Products page loaded successfully
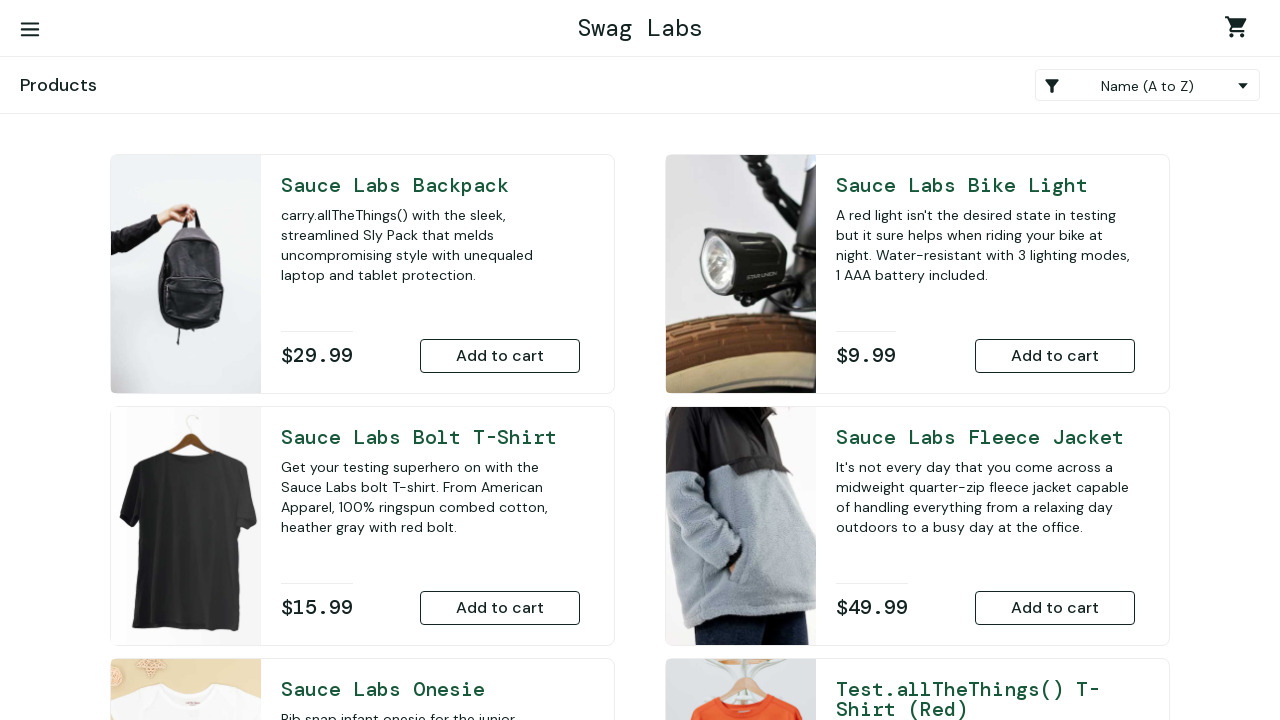

Clicked product sort dropdown at (1148, 85) on select.product_sort_container
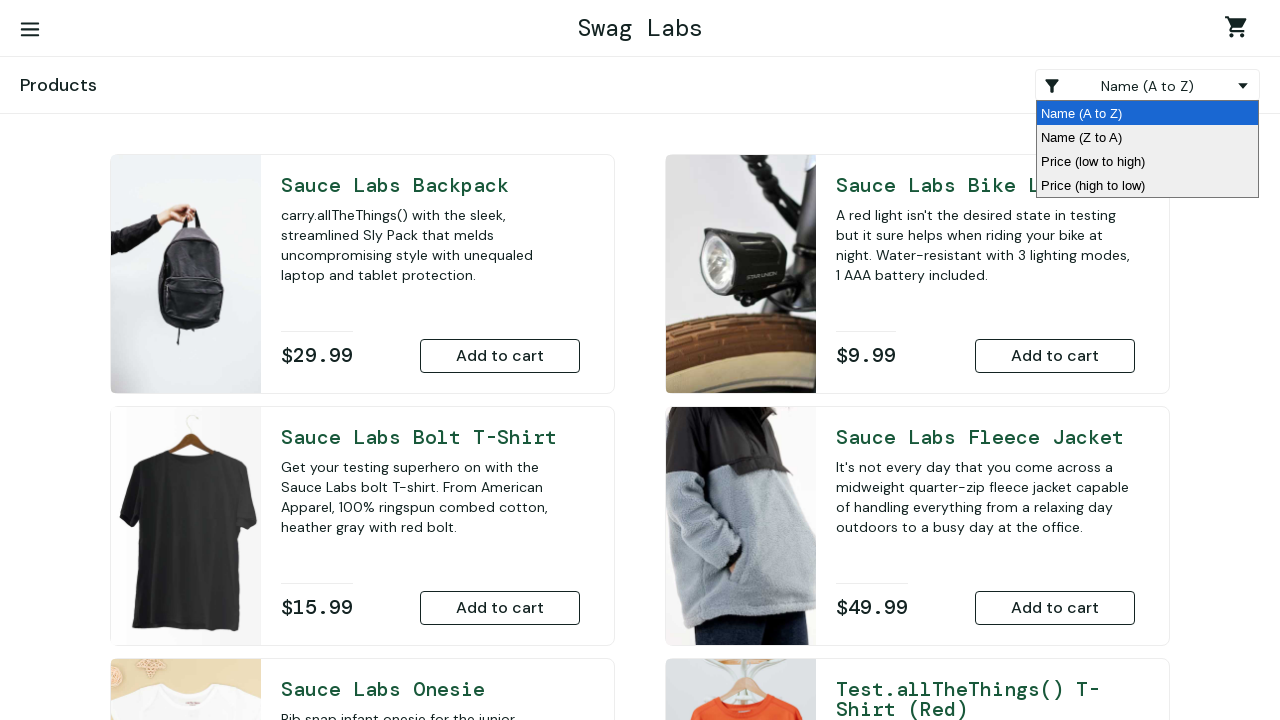

Selected sort option 'Price: Low to High' on select.product_sort_container
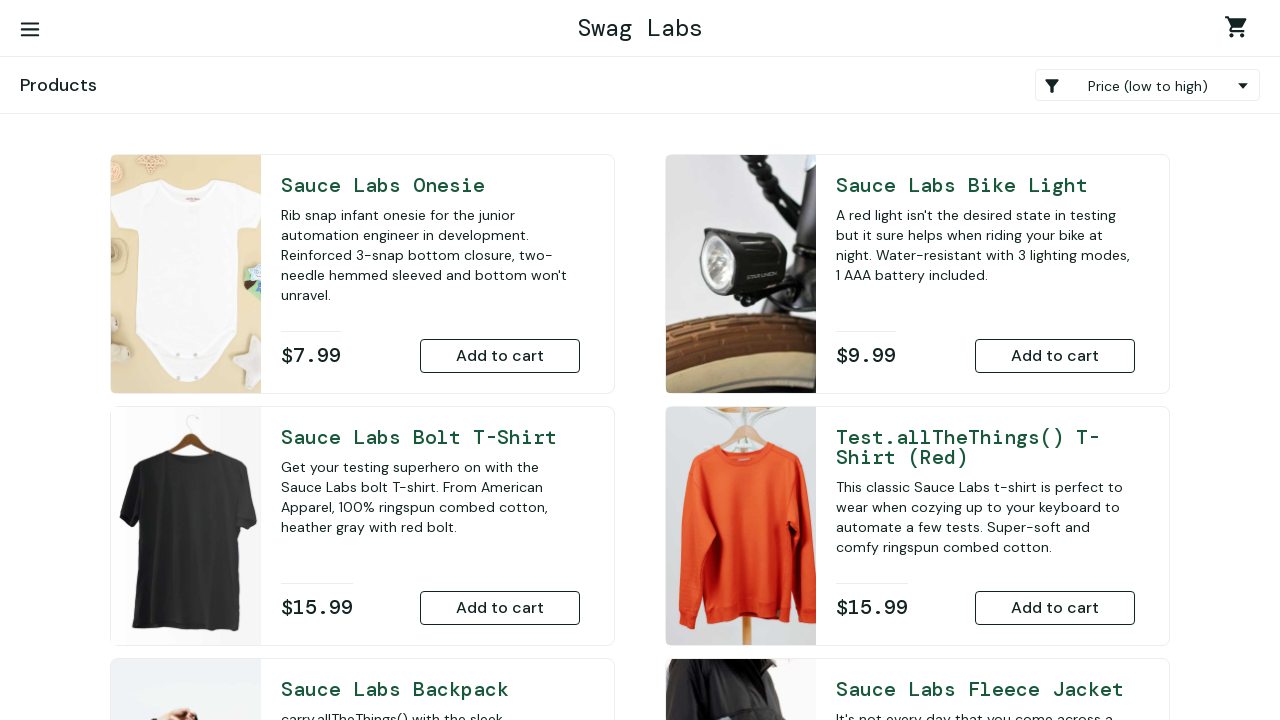

Added Sauce Labs Onesie to cart at (500, 356) on #add-to-cart-sauce-labs-onesie
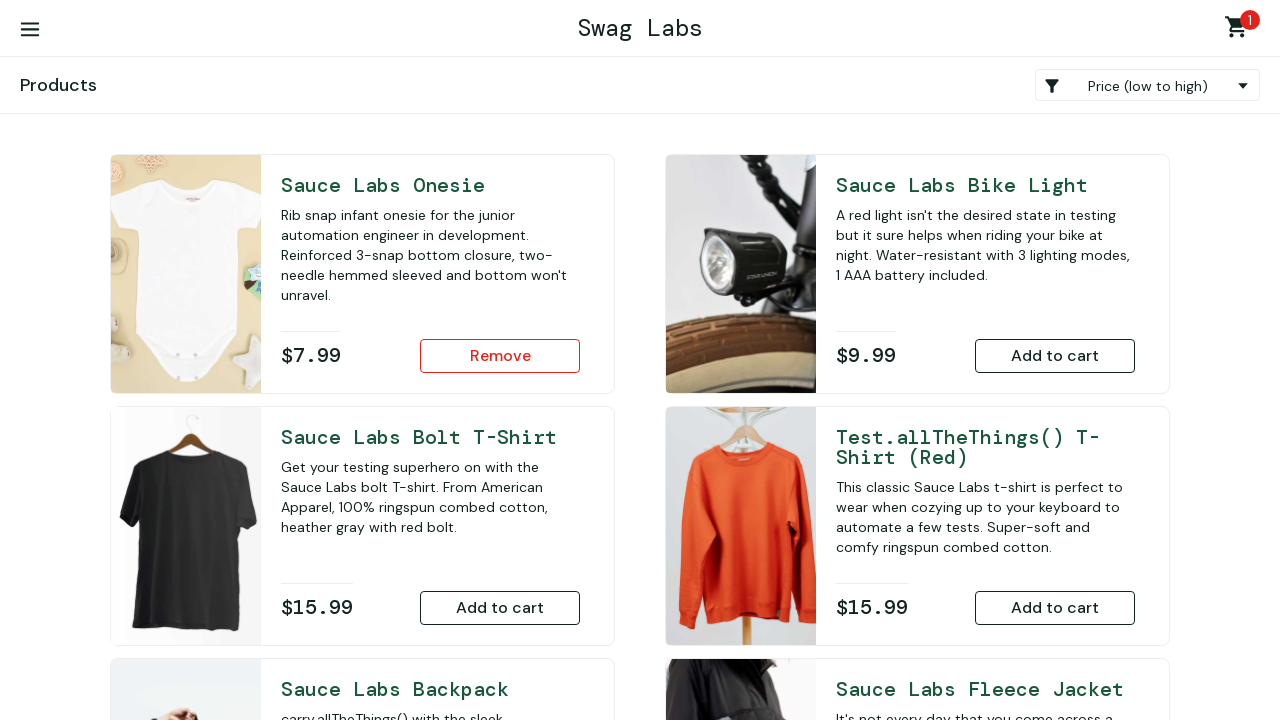

Added Sauce Labs Bolt T-Shirt to cart at (500, 608) on #add-to-cart-sauce-labs-bolt-t-shirt
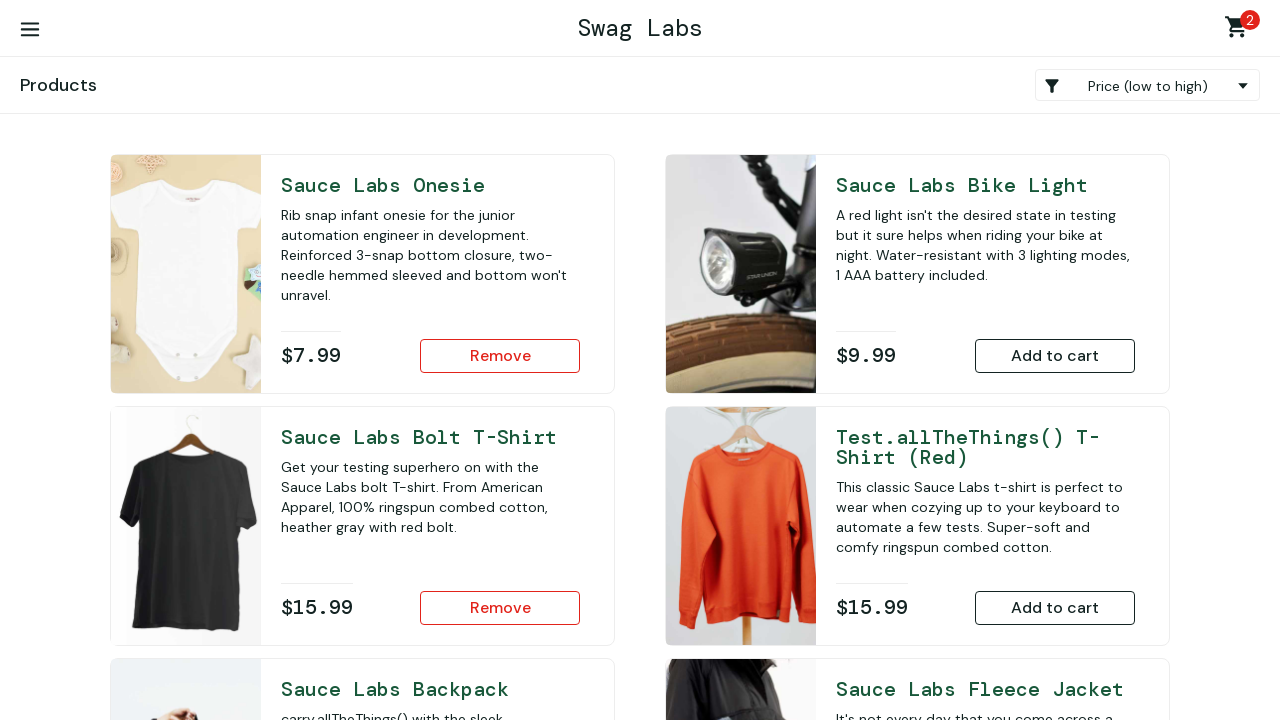

Added Sauce Labs Backpack to cart at (500, 470) on #add-to-cart-sauce-labs-backpack
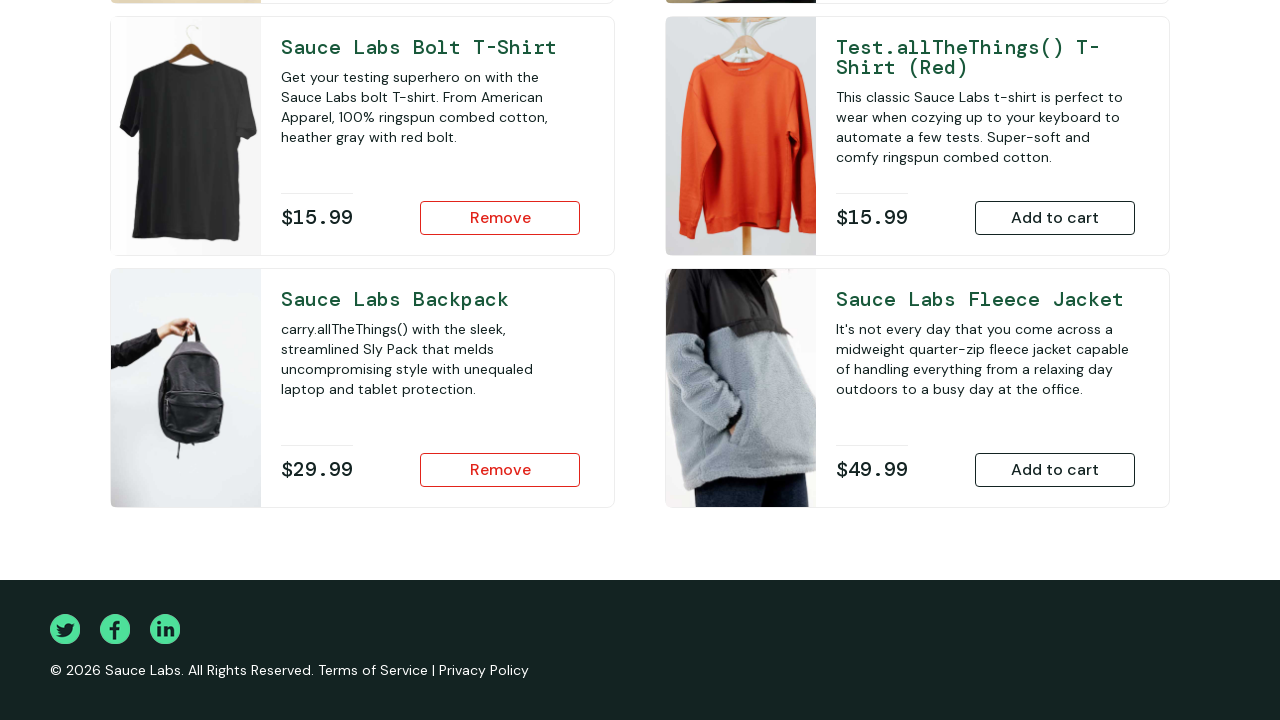

Added Sauce Labs Fleece Jacket to cart at (1055, 470) on #add-to-cart-sauce-labs-fleece-jacket
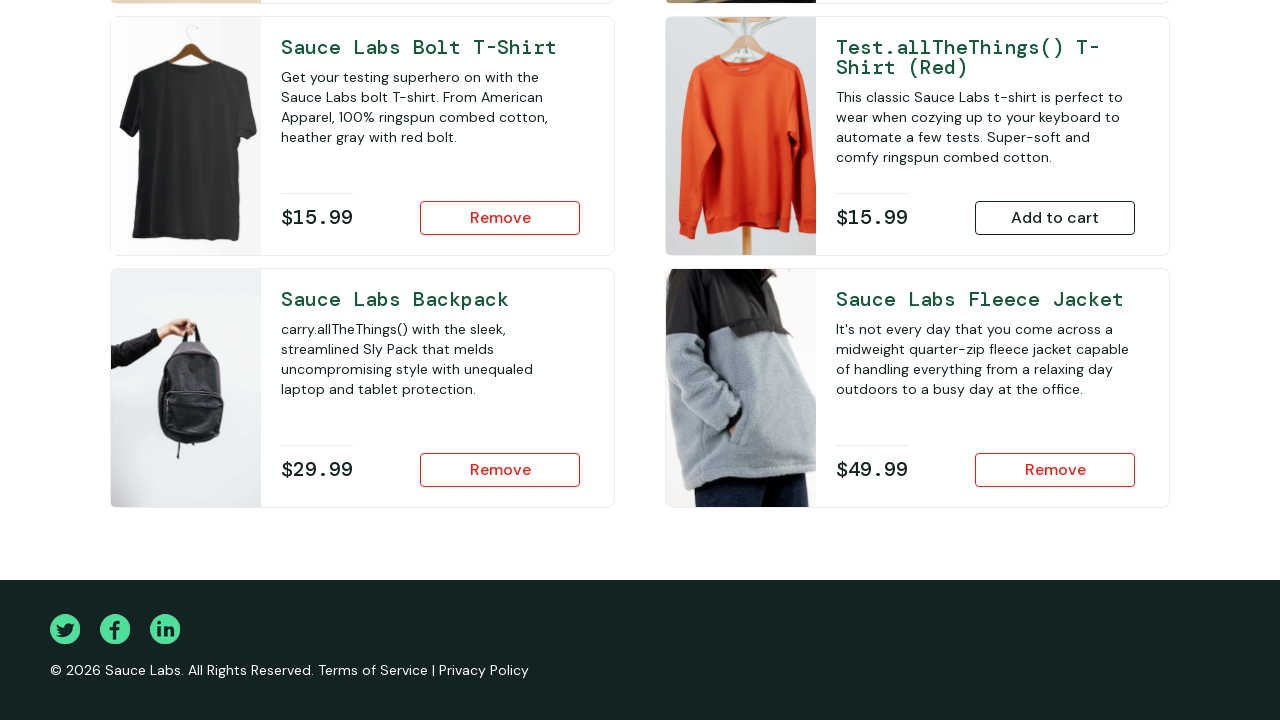

Added Test.allthethings() T-Shirt (Red) to cart at (1055, 218) on #add-to-cart-test\.allthethings\(\)-t-shirt-\(red\)
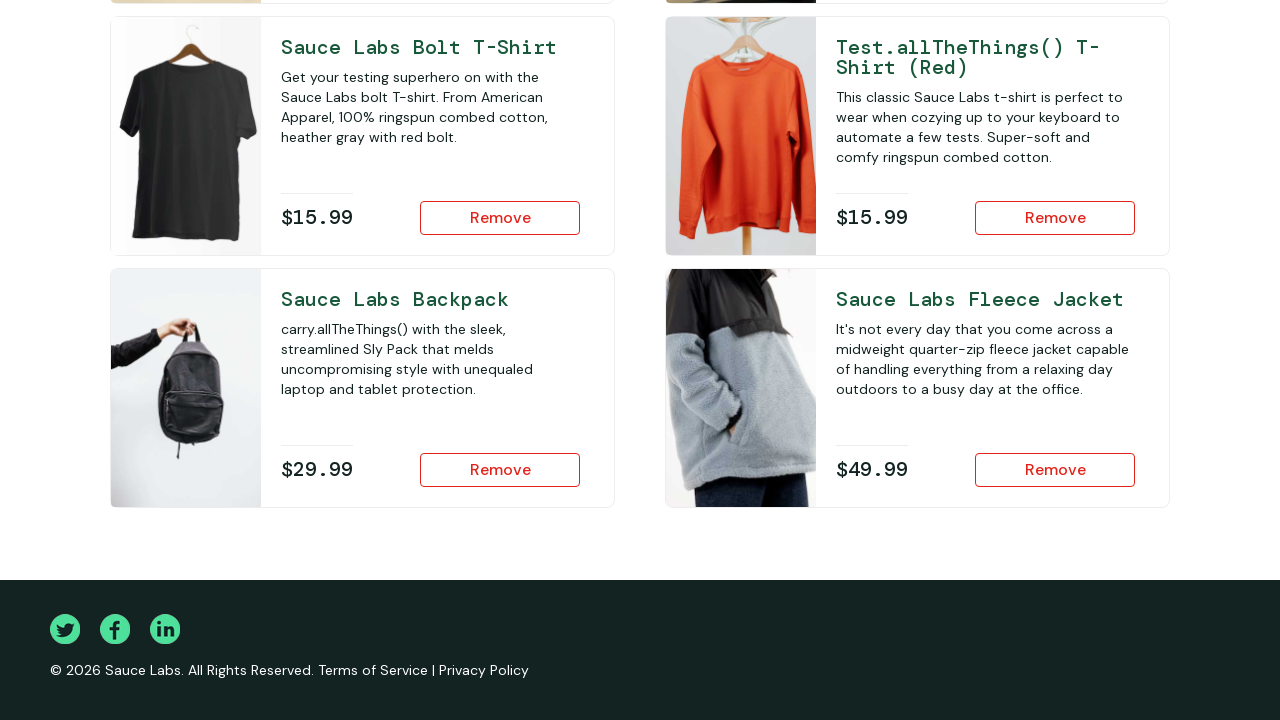

Added Sauce Labs Bike Light to cart at (1055, 356) on #add-to-cart-sauce-labs-bike-light
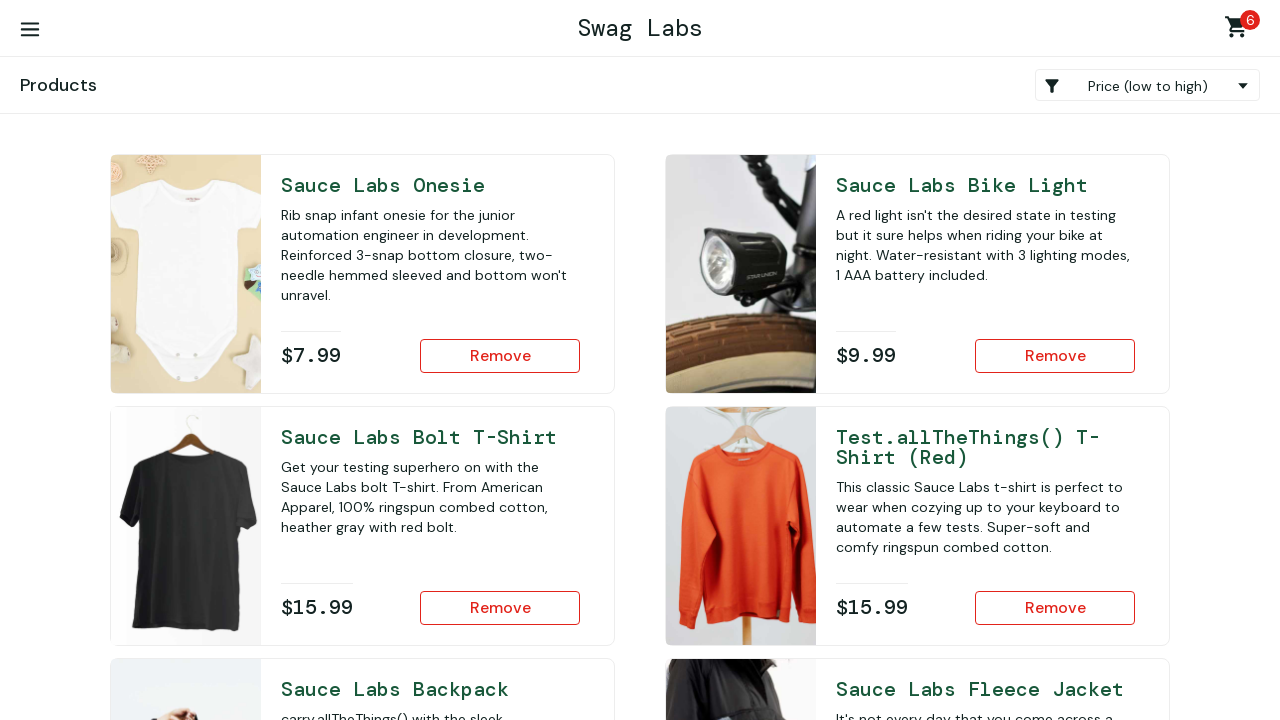

Navigated to shopping cart at (1240, 30) on a.shopping_cart_link
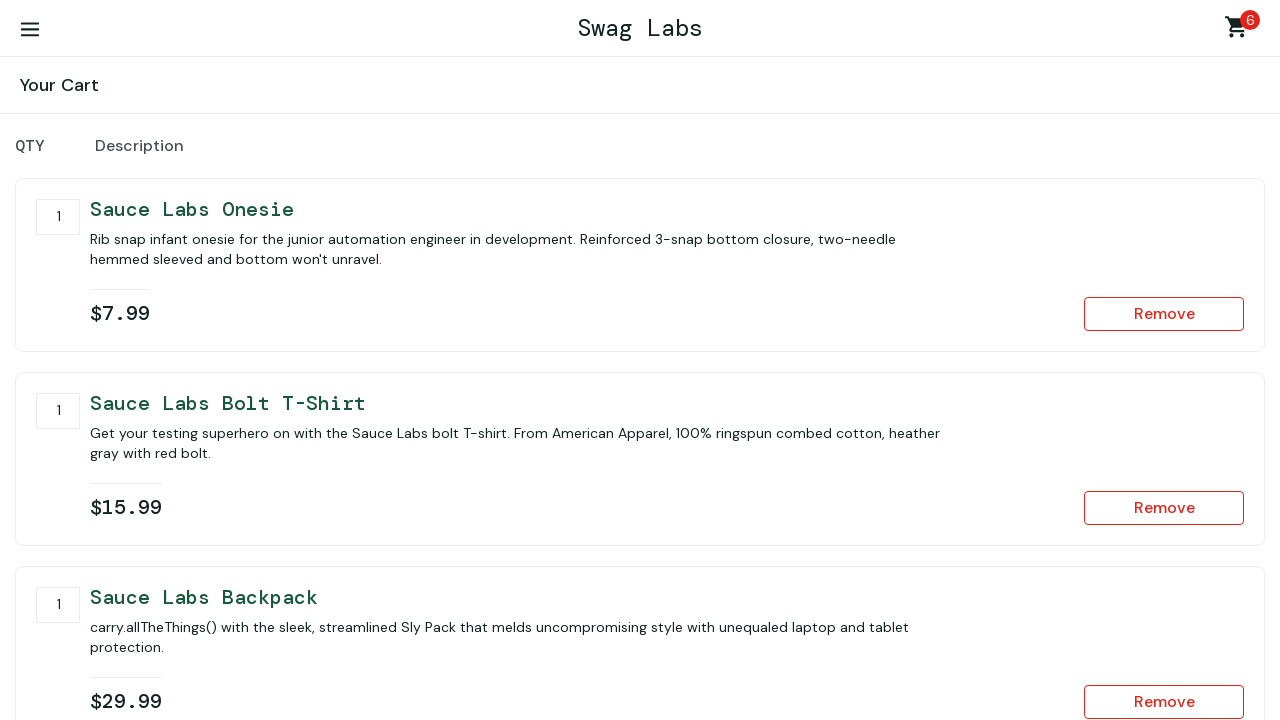

Removed Sauce Labs Onesie from cart (price < $15) at (1164, 314) on #remove-sauce-labs-onesie
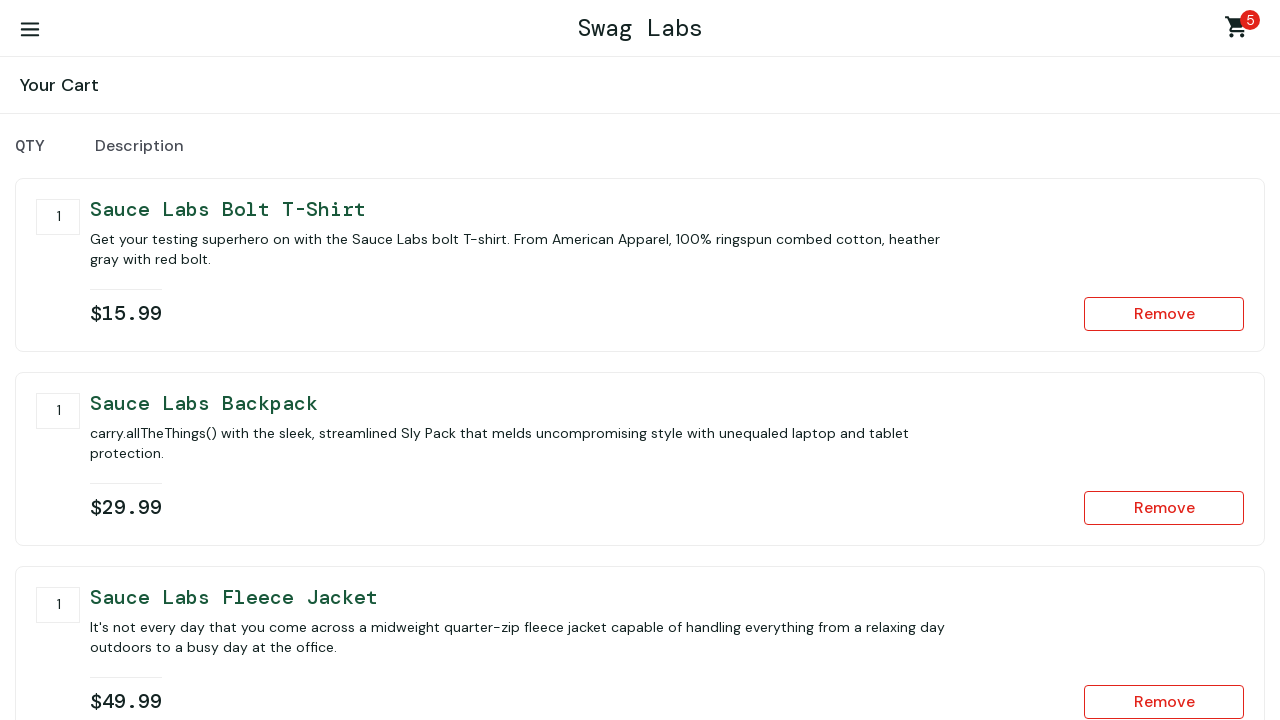

Removed Sauce Labs Bike Light from cart (price < $15) at (1164, 360) on #remove-sauce-labs-bike-light
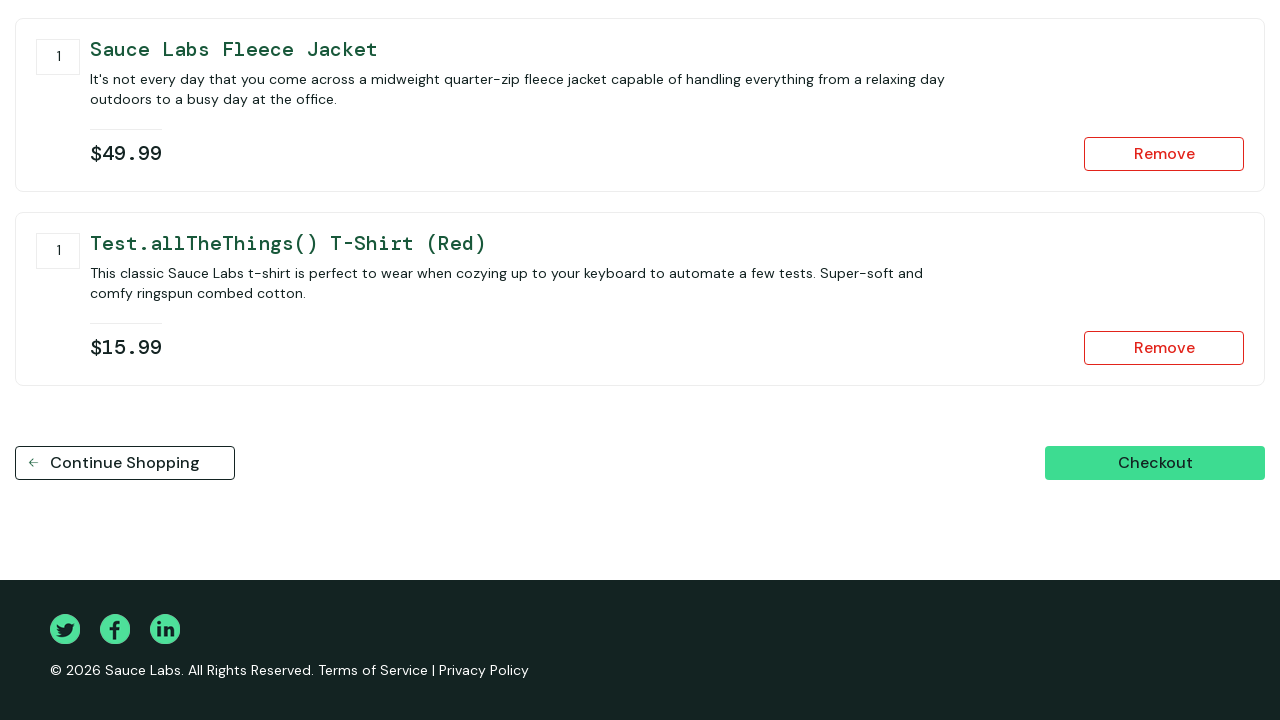

Clicked checkout button at (1155, 463) on #checkout
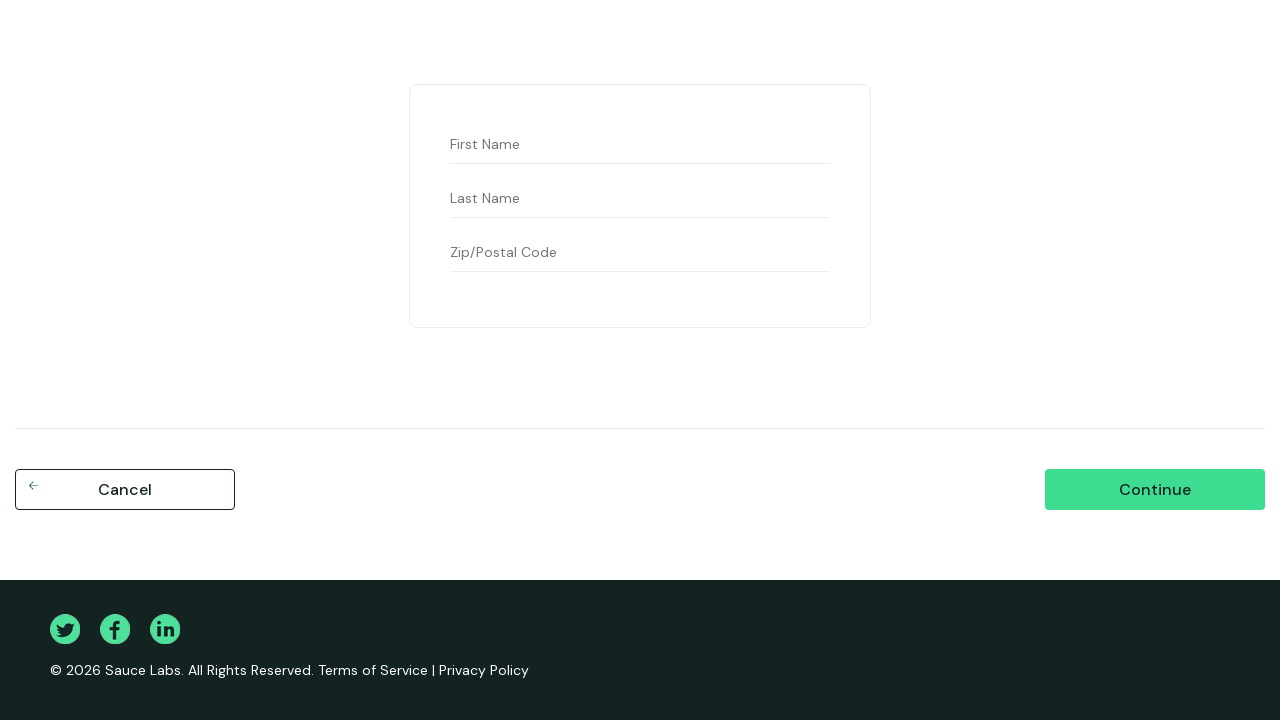

Clicked first name field at (640, 144) on #first-name
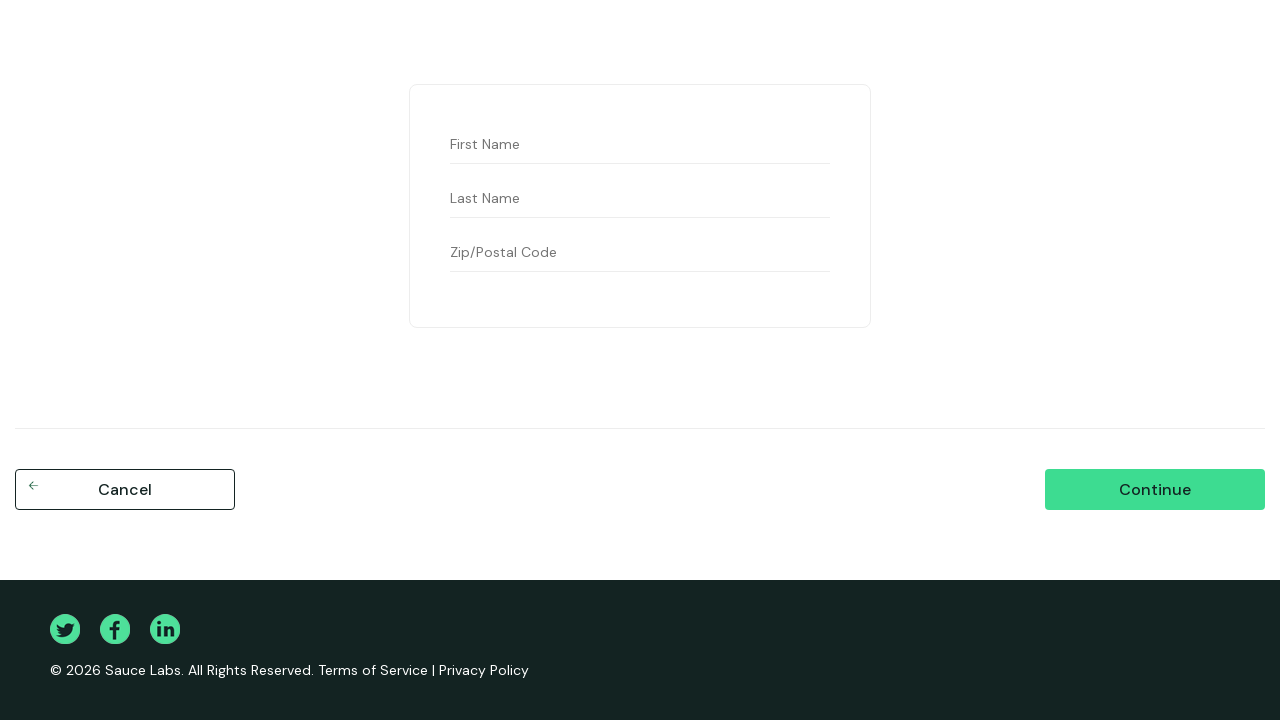

Entered first name 'Anagha' on #first-name
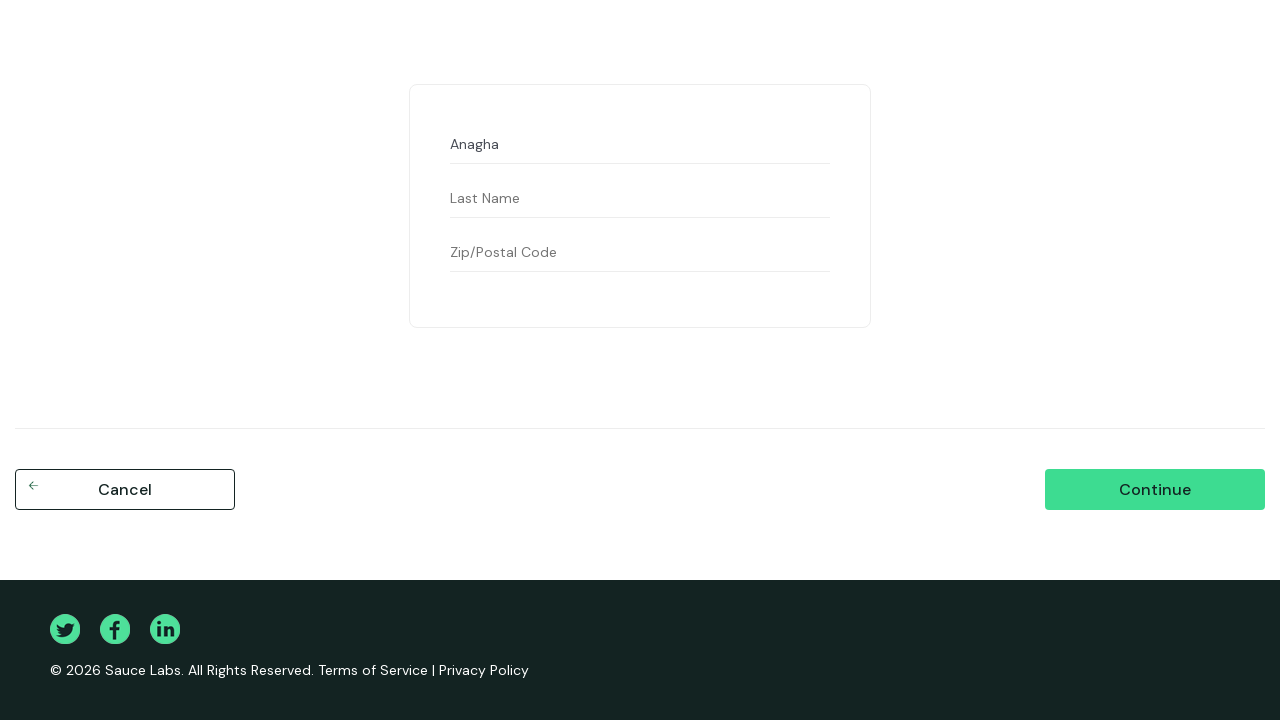

Clicked last name field at (640, 198) on #last-name
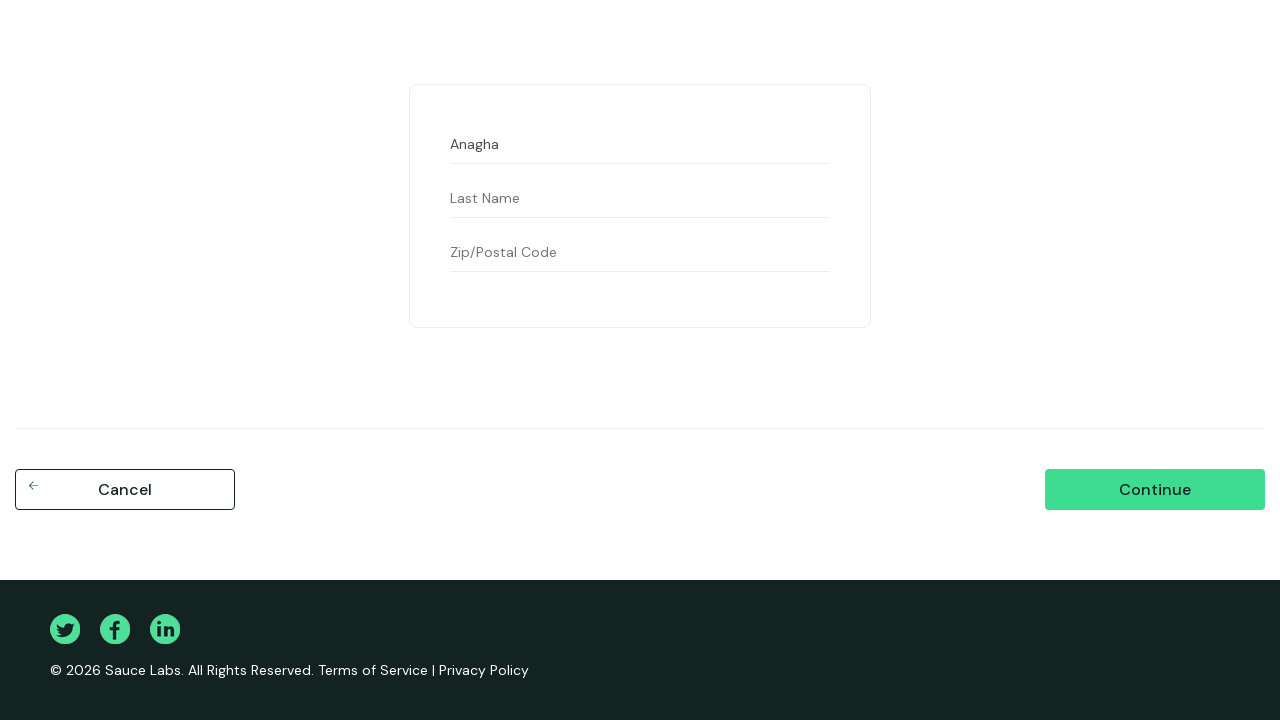

Entered last name 'M R' on #last-name
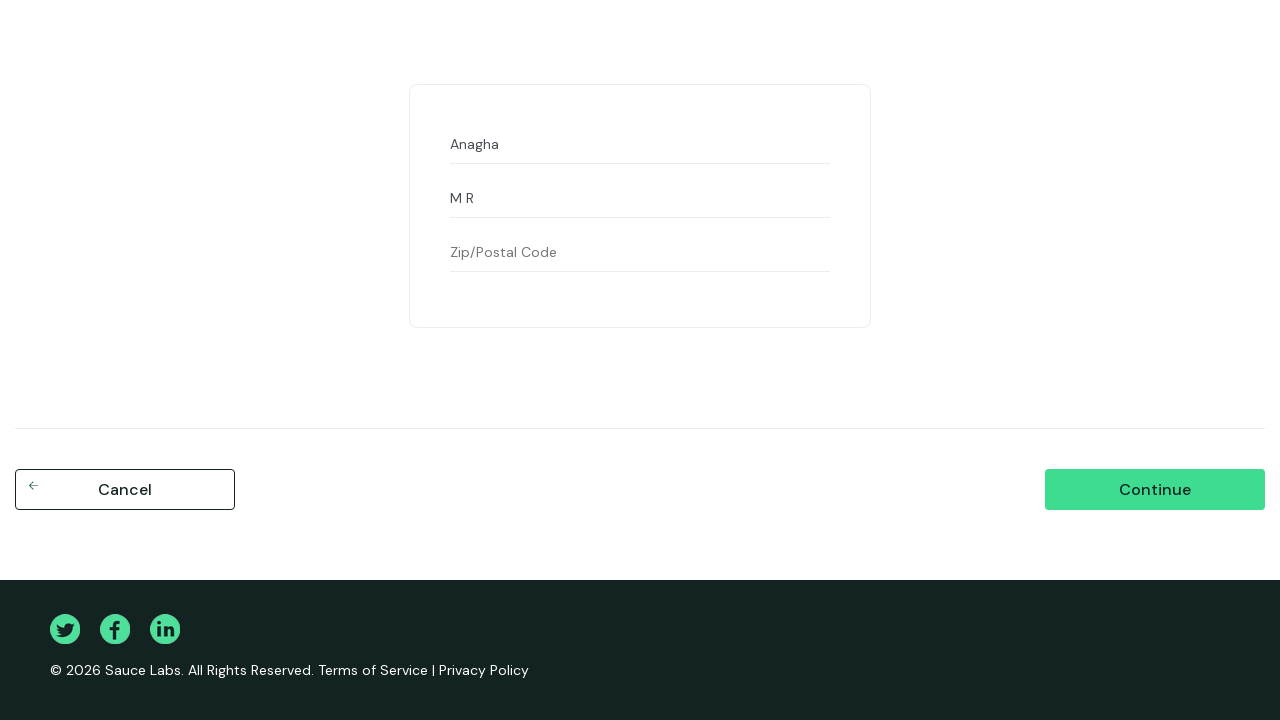

Clicked postal code field at (640, 252) on #postal-code
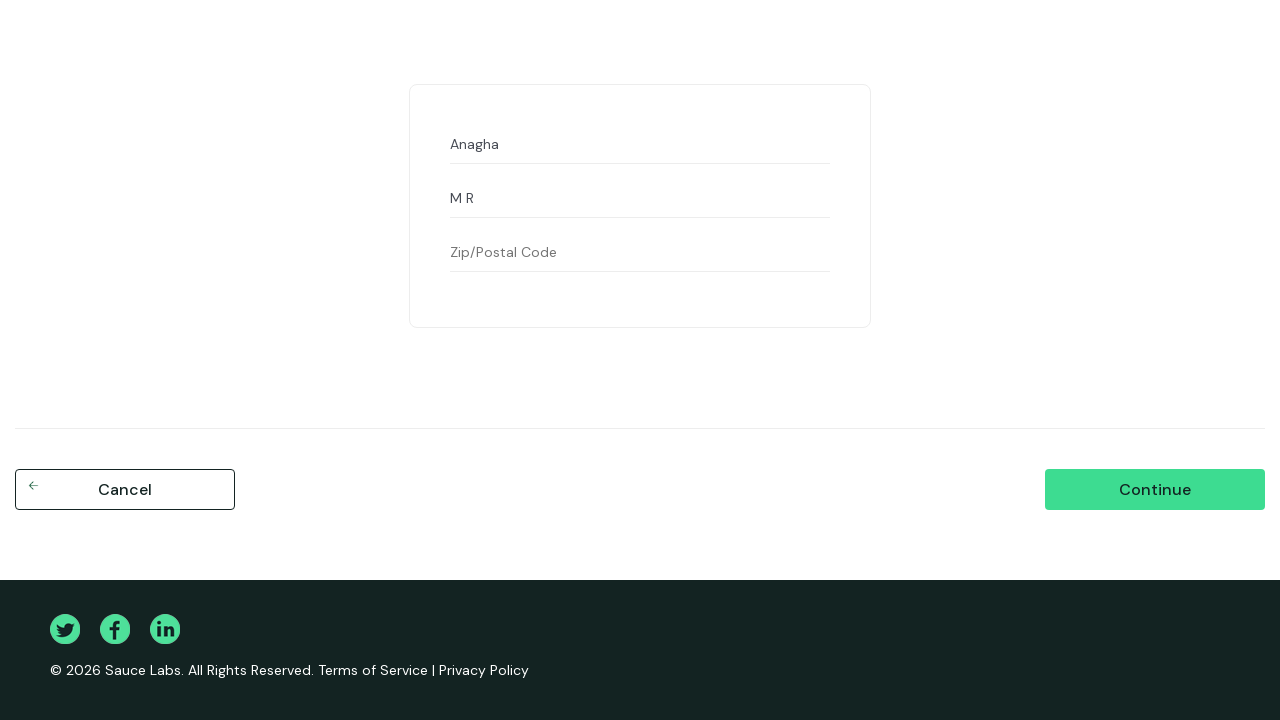

Entered postal code '695541' on #postal-code
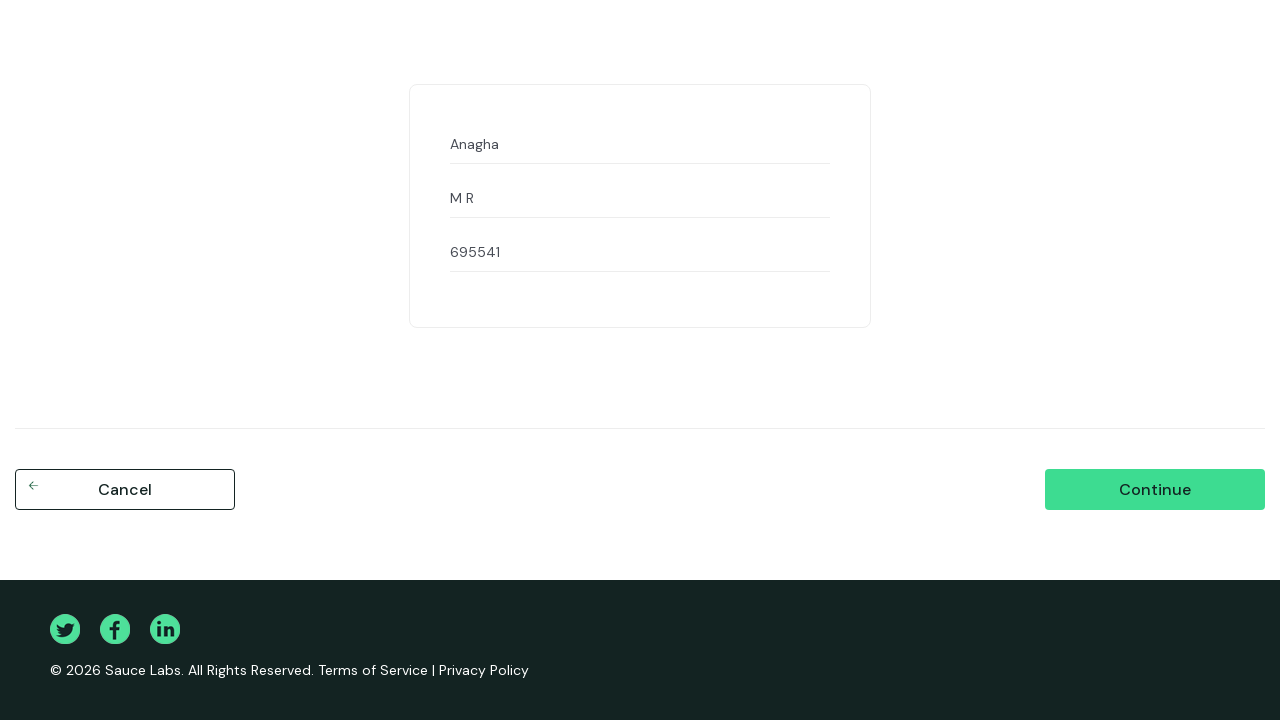

Clicked continue button to proceed to order overview at (1155, 490) on #continue
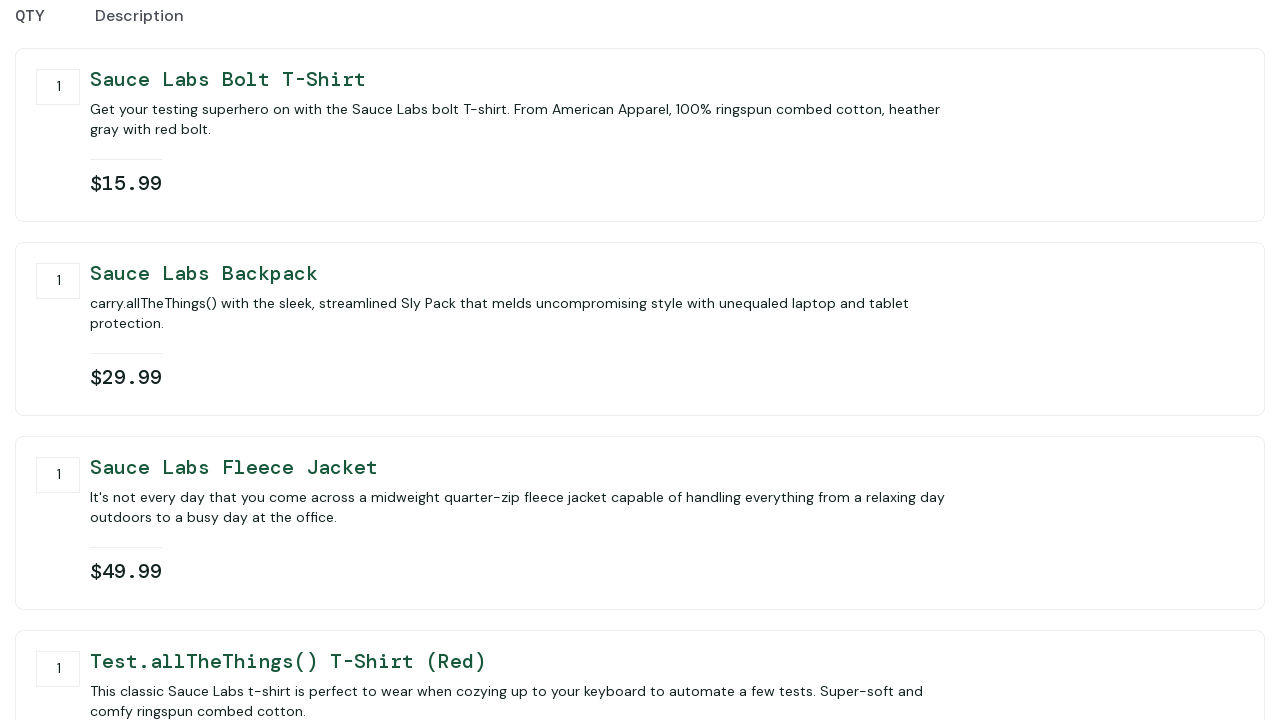

Clicked finish button to complete checkout at (1155, 463) on #finish
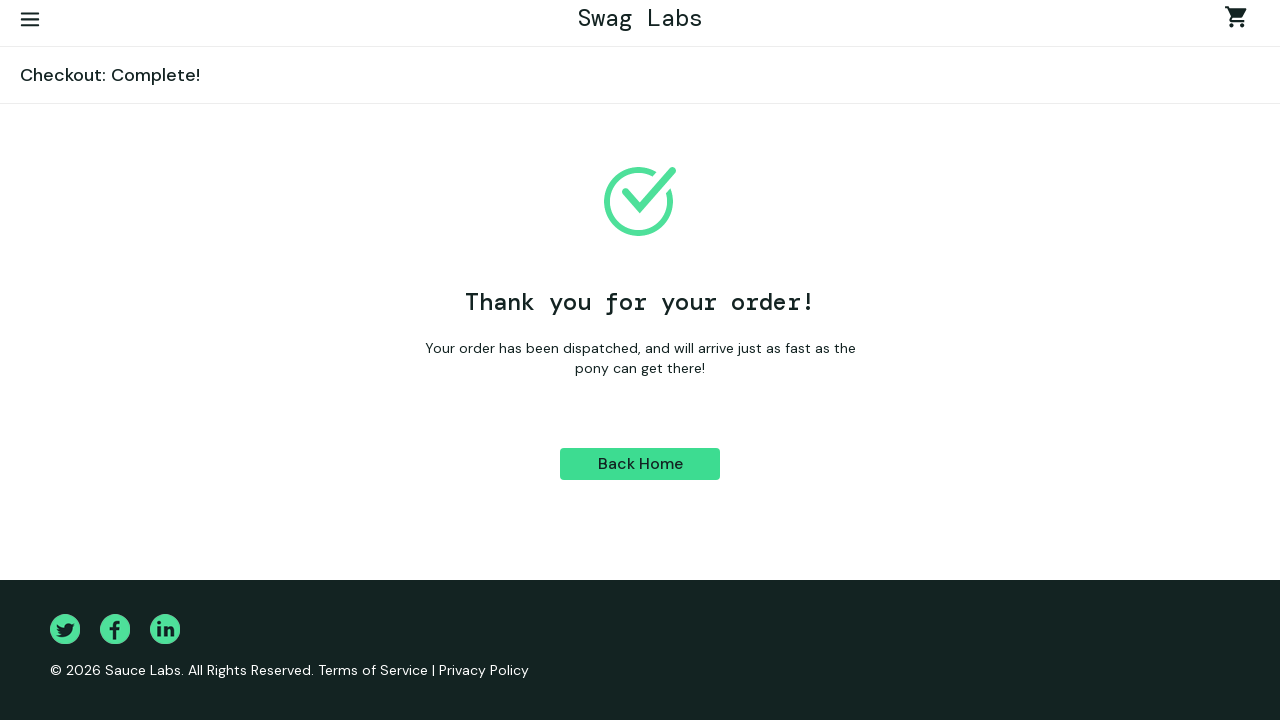

Clicked back to products button at (640, 464) on #back-to-products
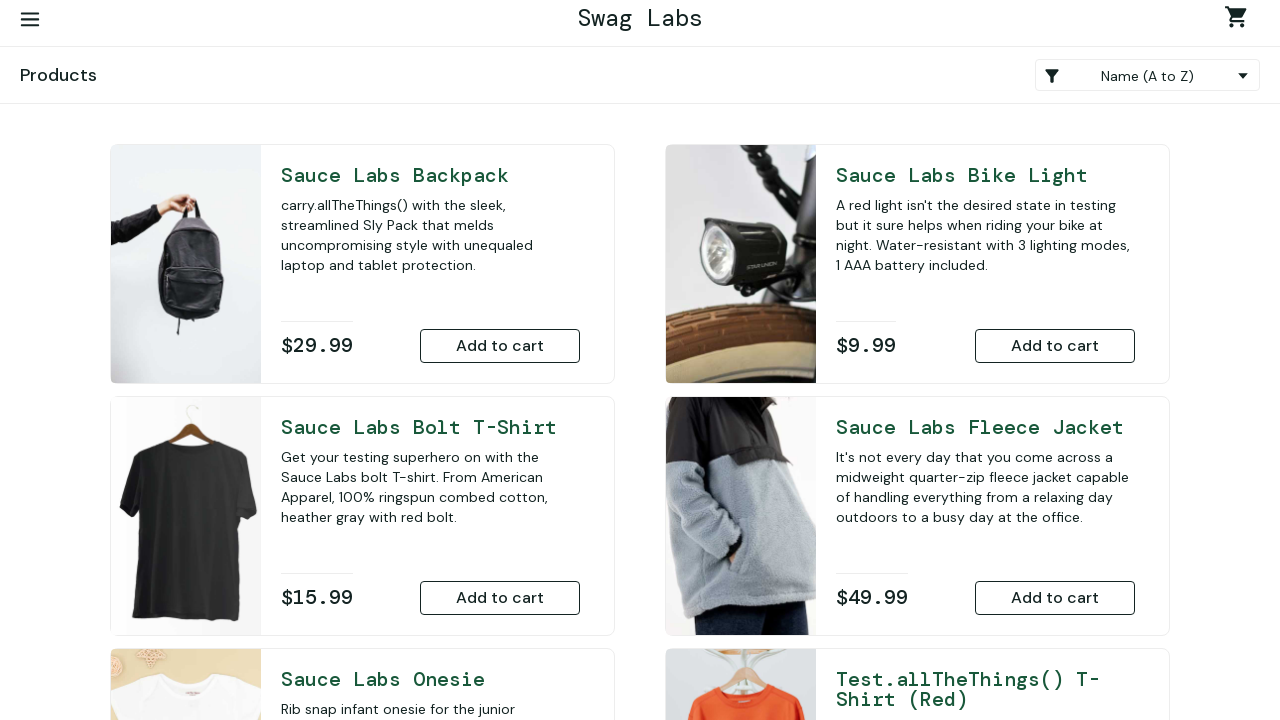

Opened burger menu at (30, 20) on #react-burger-menu-btn
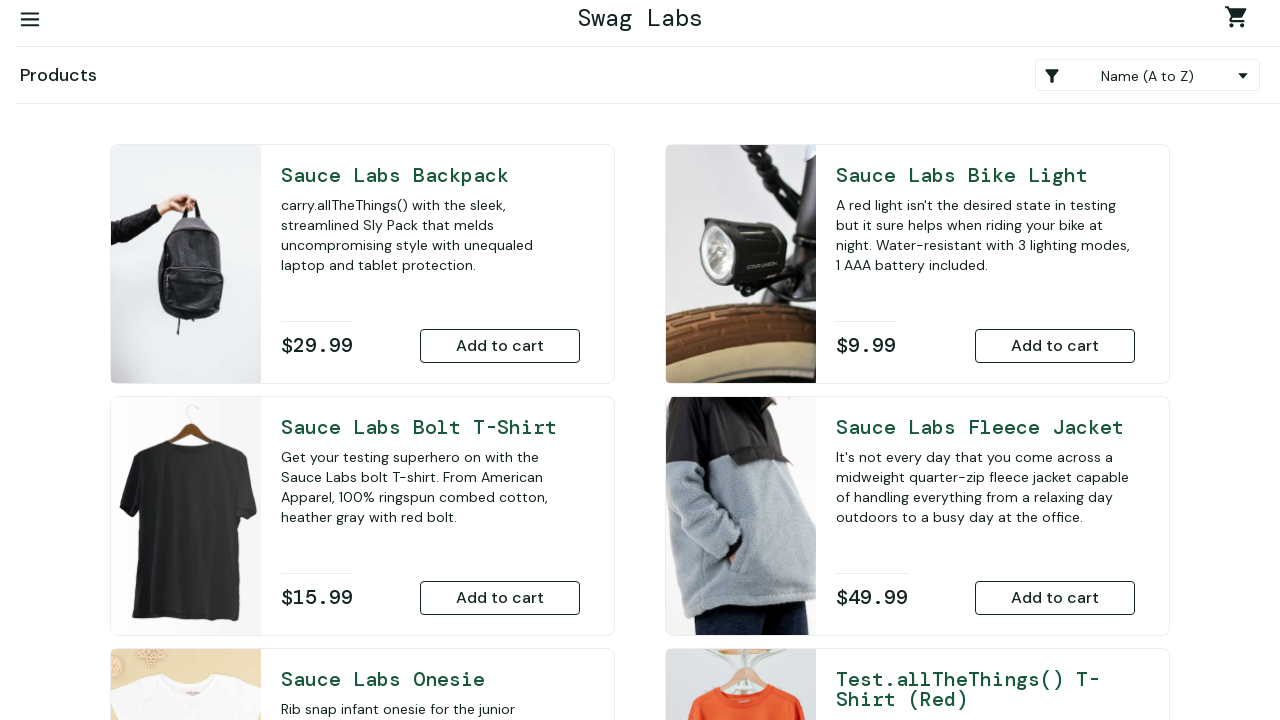

Clicked logout button at (150, 156) on #logout_sidebar_link
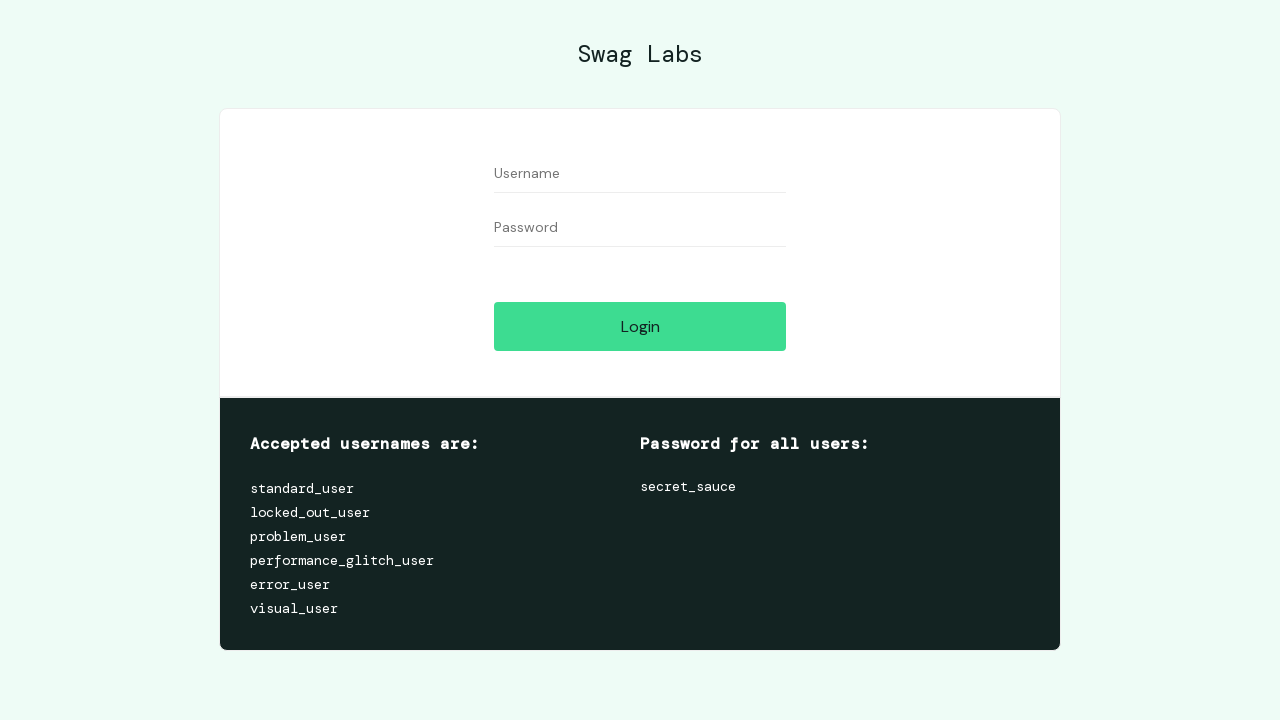

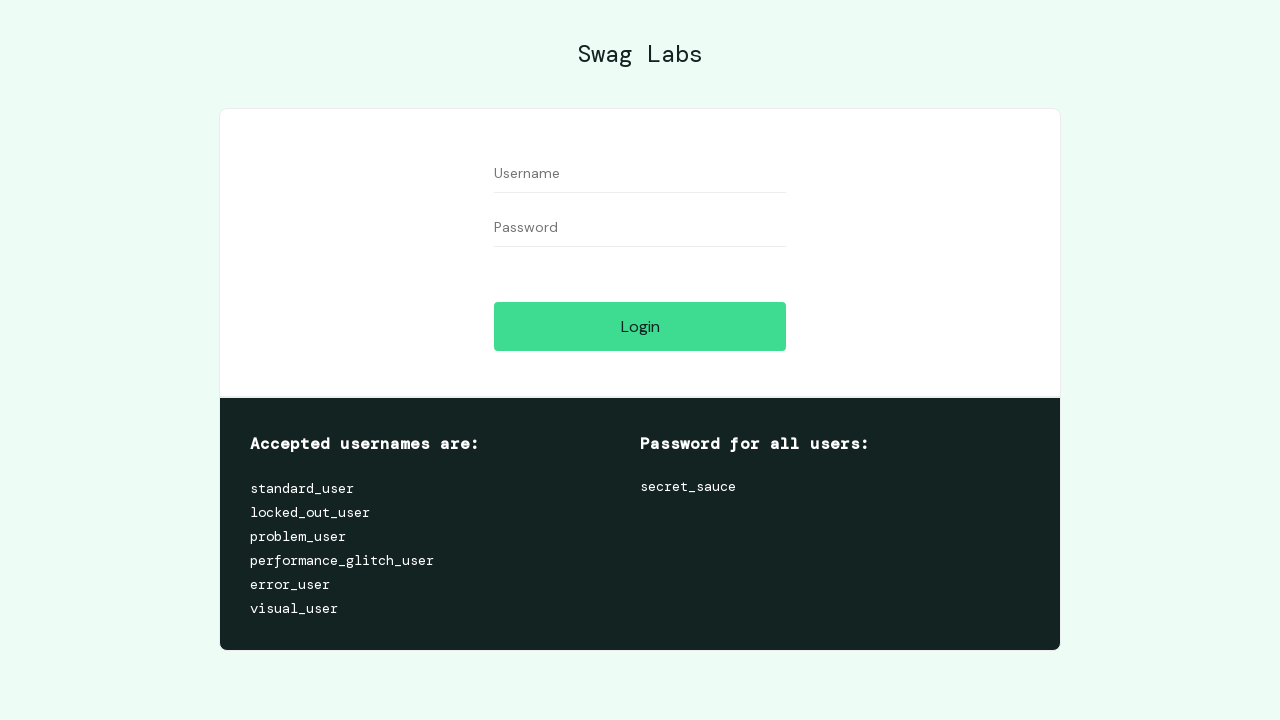